Tests navigating to multiple links from the sidebar menu, visiting up to 10 different pages

Starting URL: https://jqueryui.com/selectable/

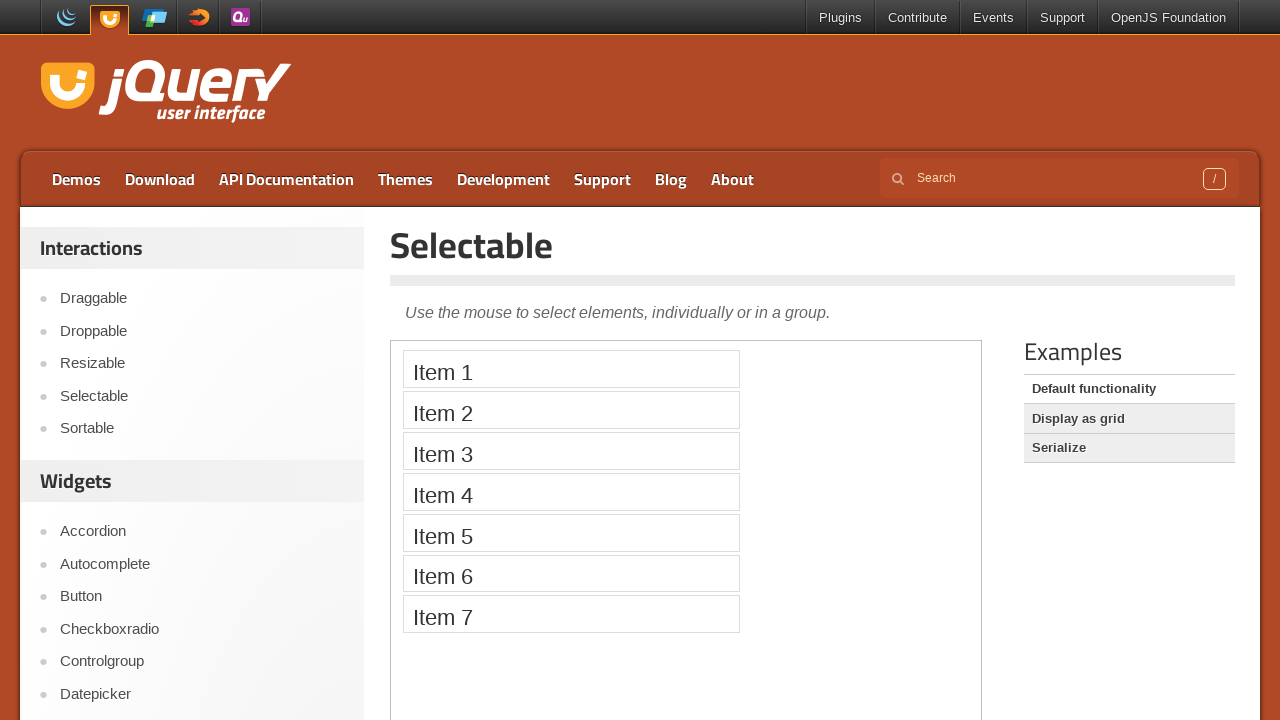

Located all sidebar links
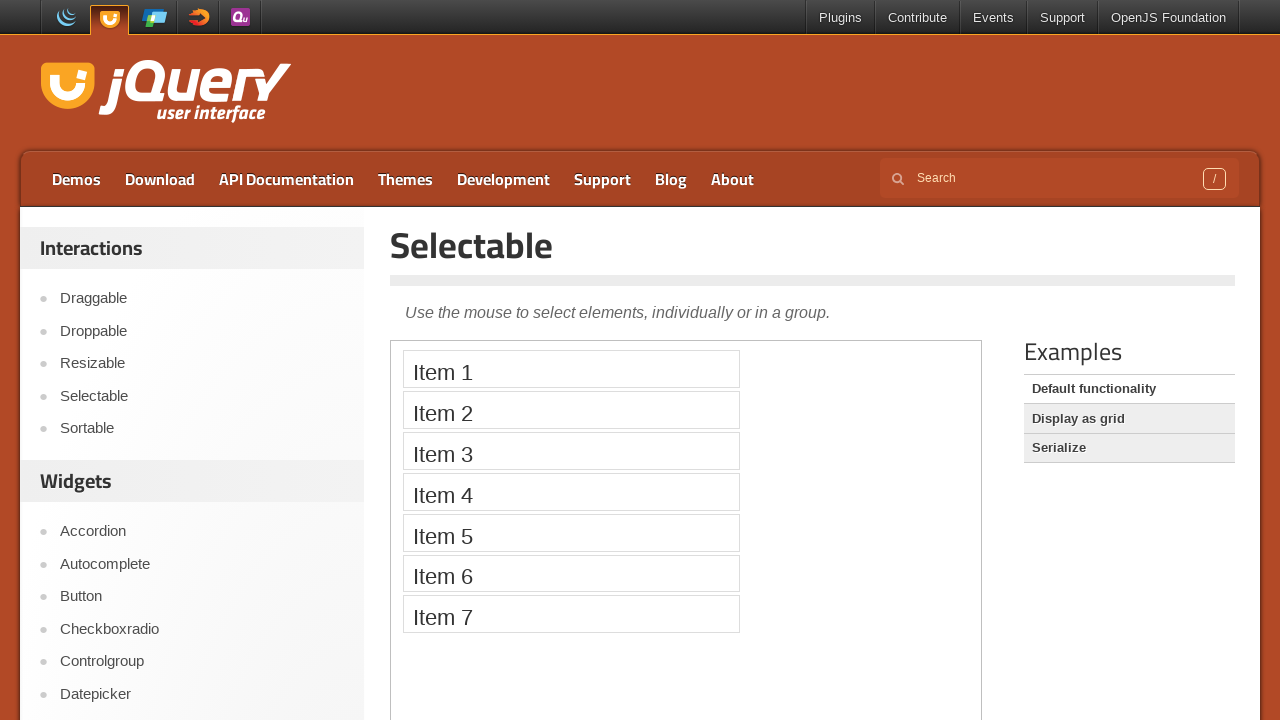

Extracted URL from sidebar link 1
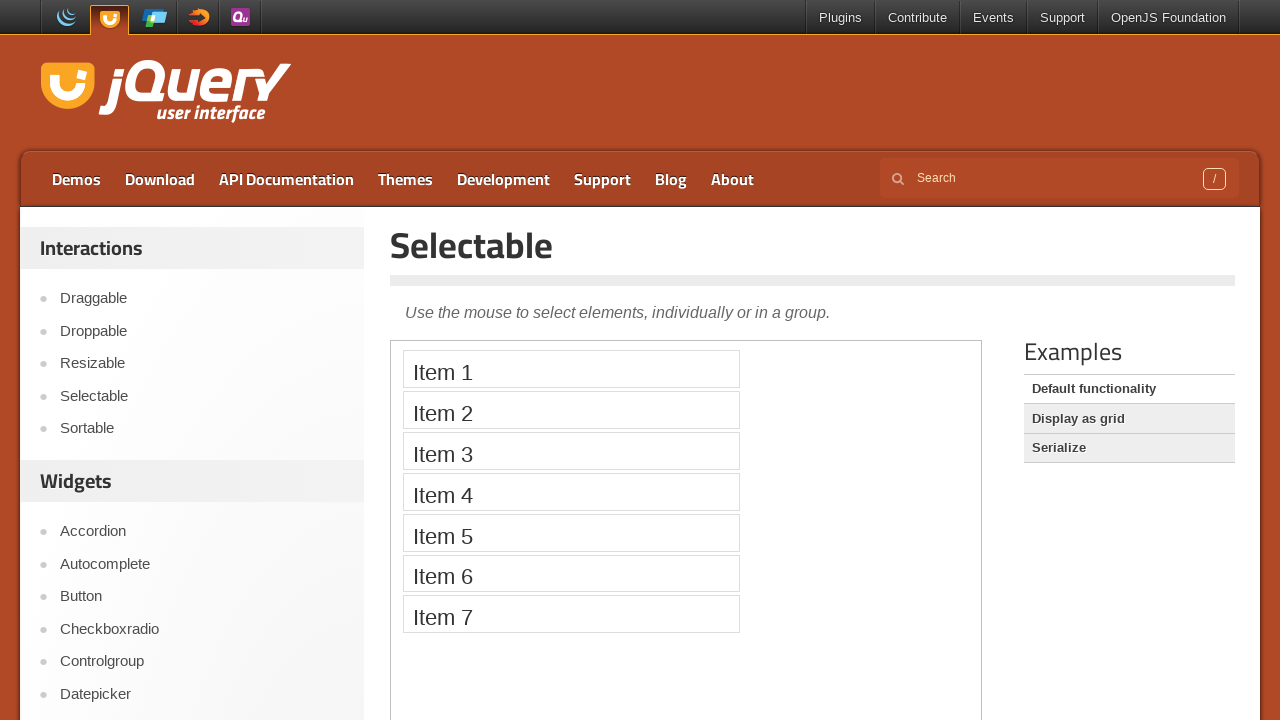

Extracted URL from sidebar link 2
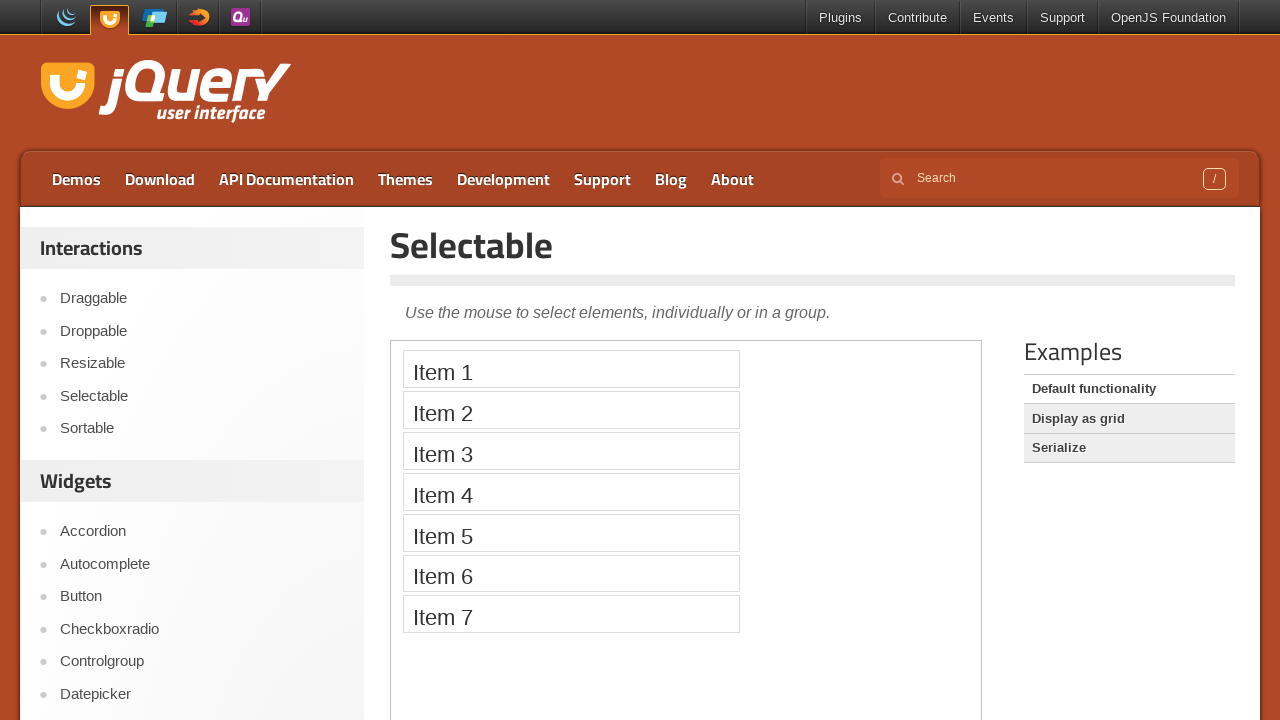

Extracted URL from sidebar link 3
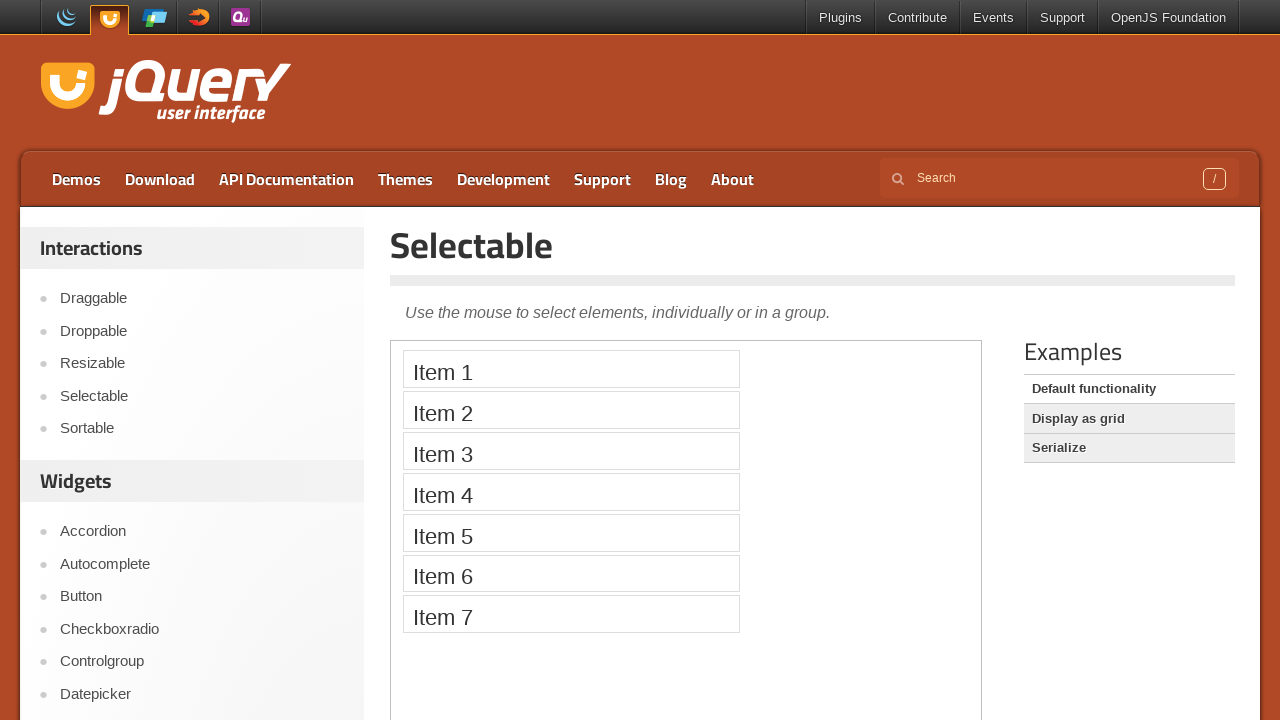

Extracted URL from sidebar link 4
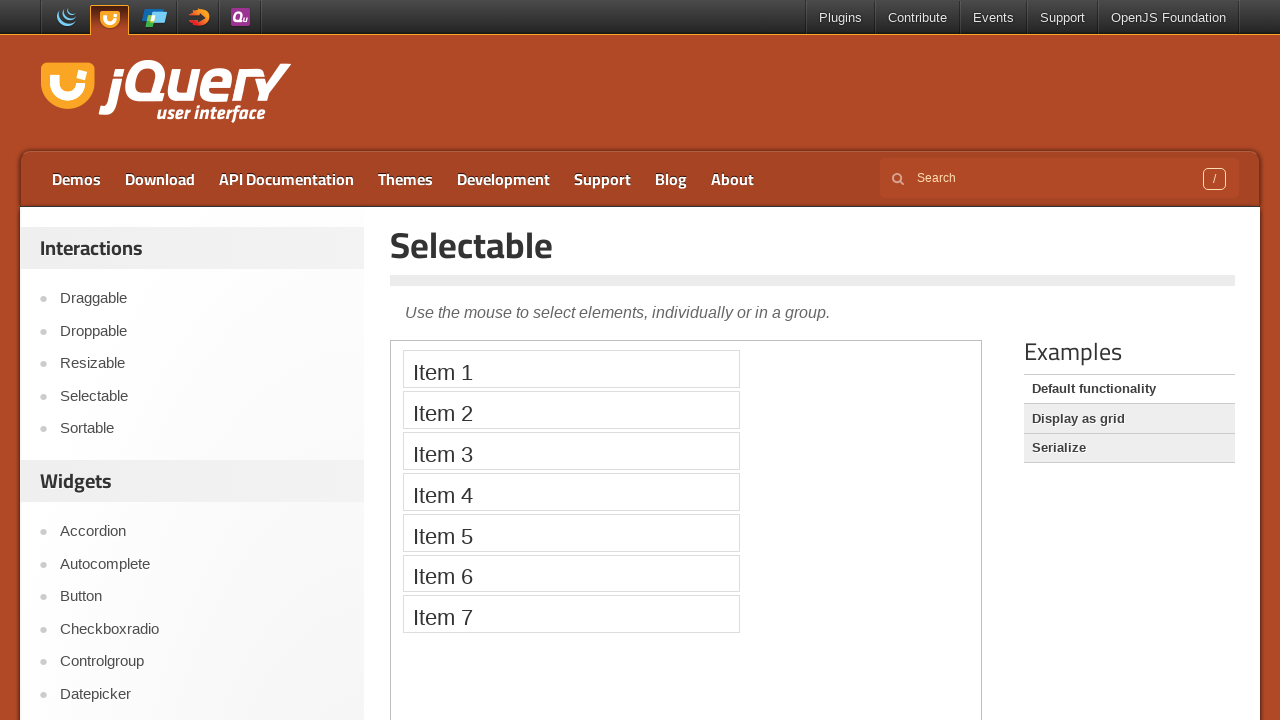

Extracted URL from sidebar link 5
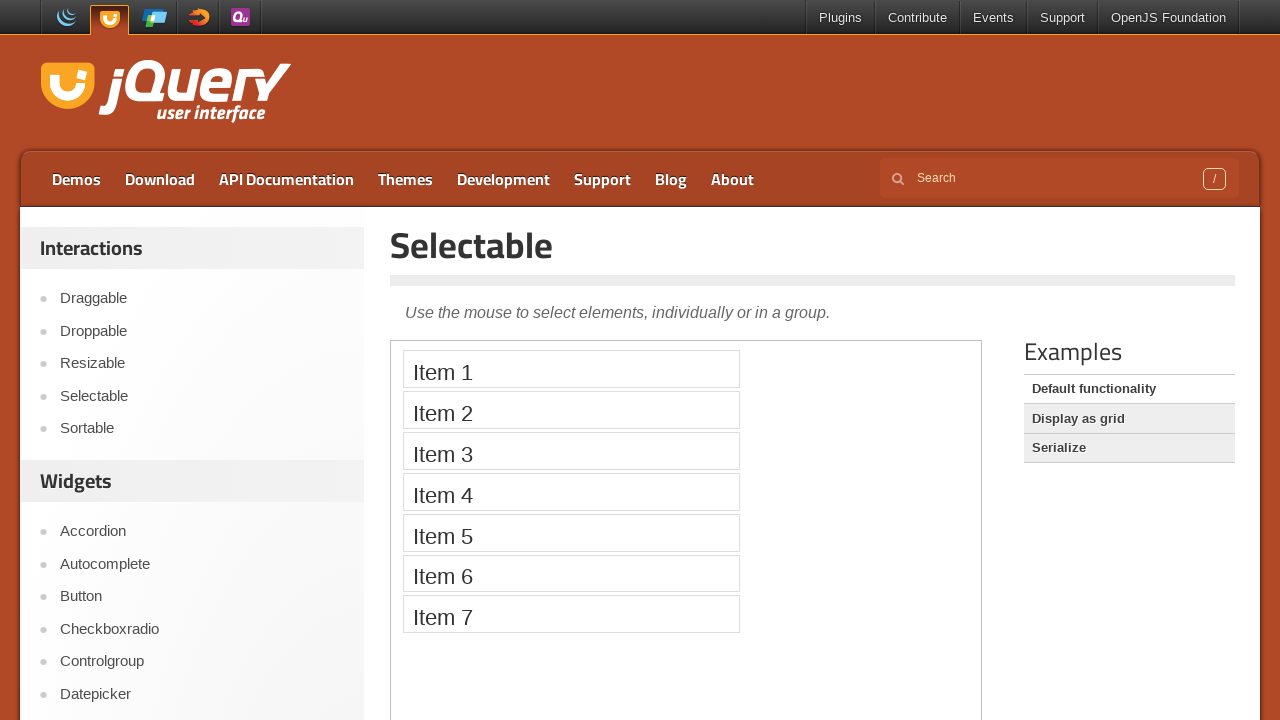

Extracted URL from sidebar link 6
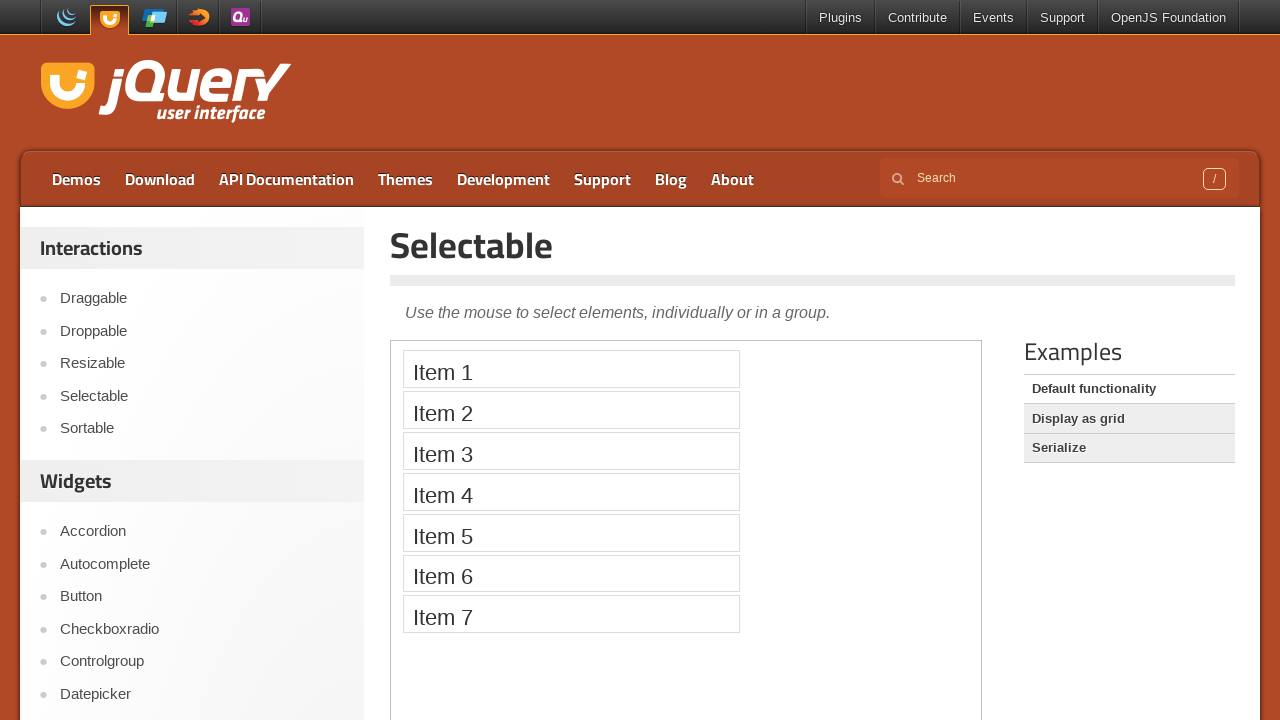

Extracted URL from sidebar link 7
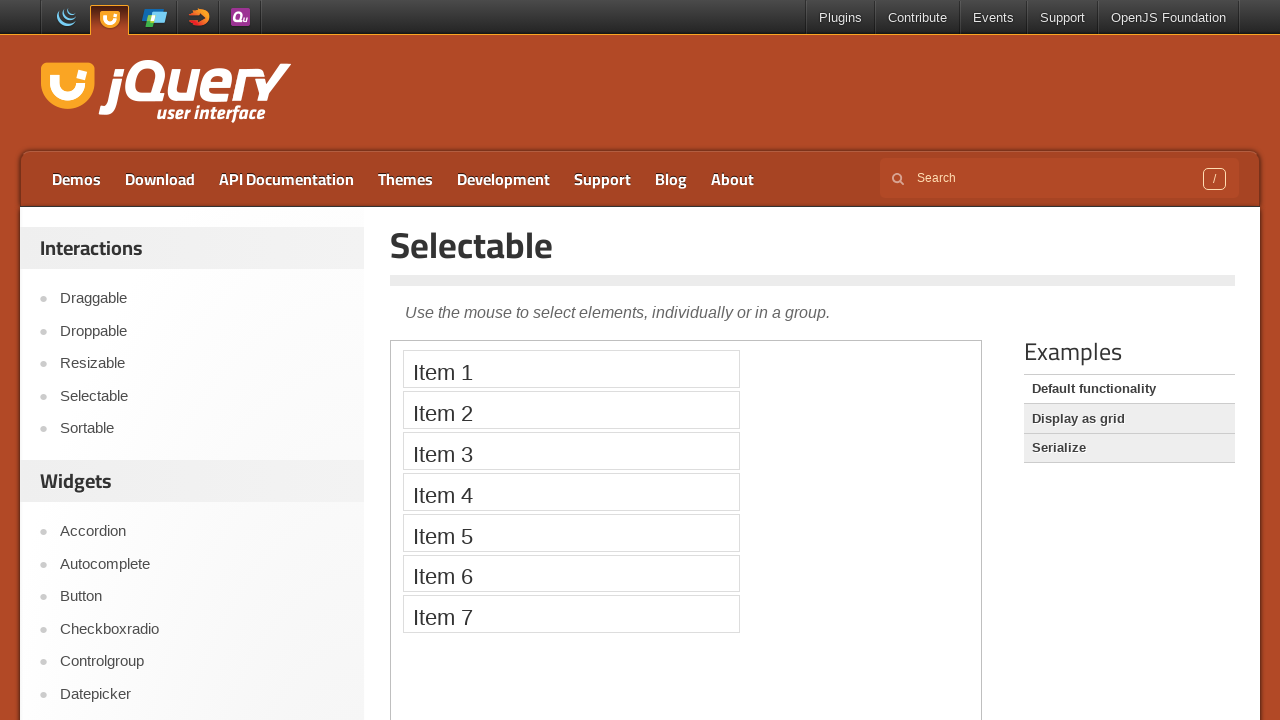

Extracted URL from sidebar link 8
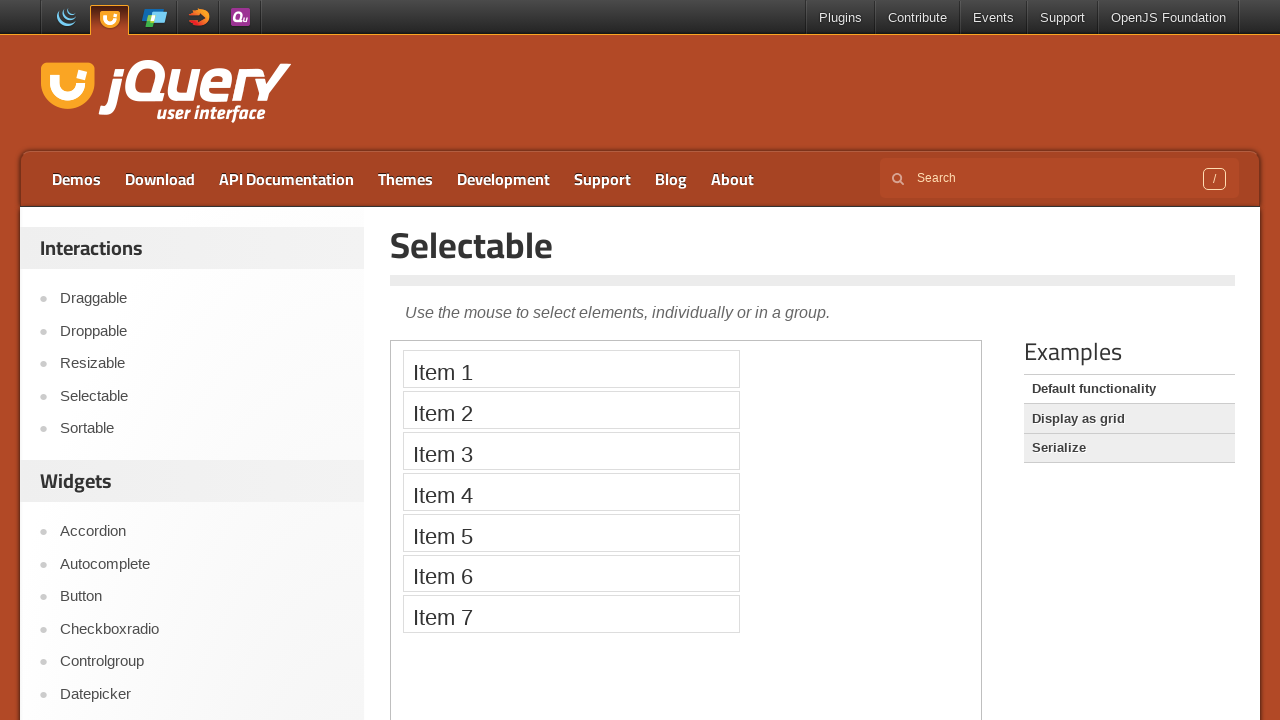

Extracted URL from sidebar link 9
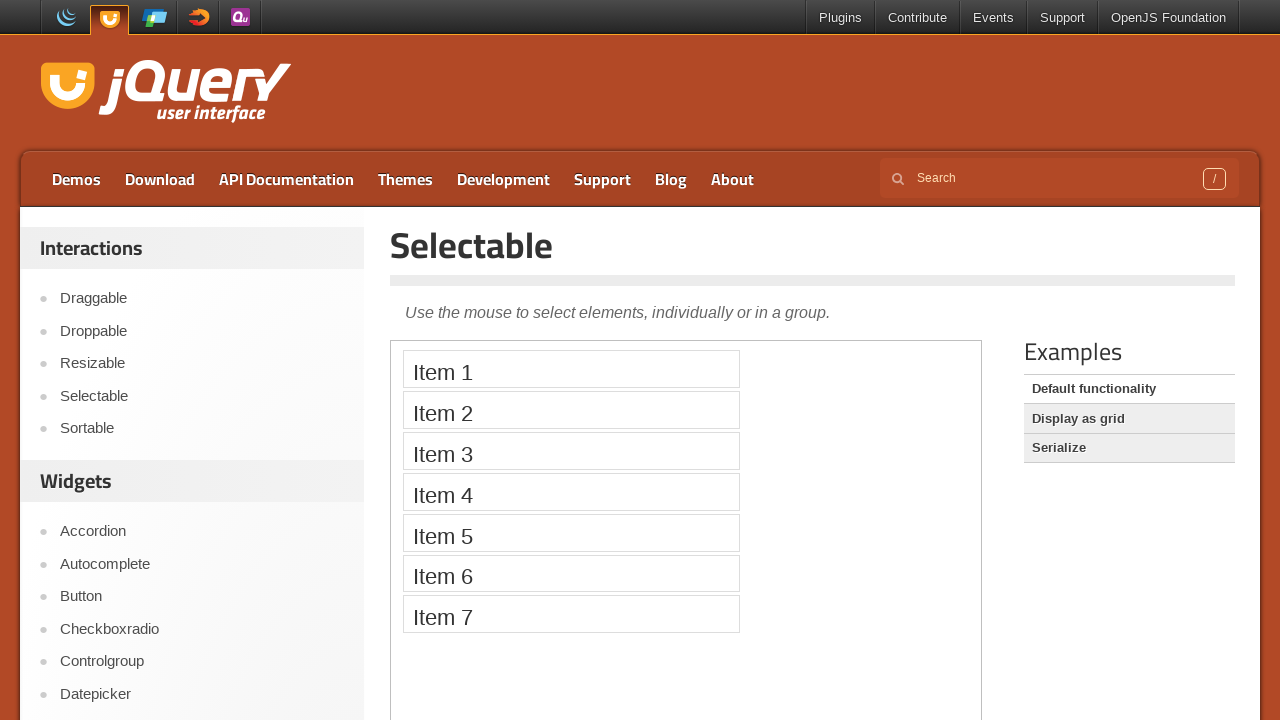

Extracted URL from sidebar link 10
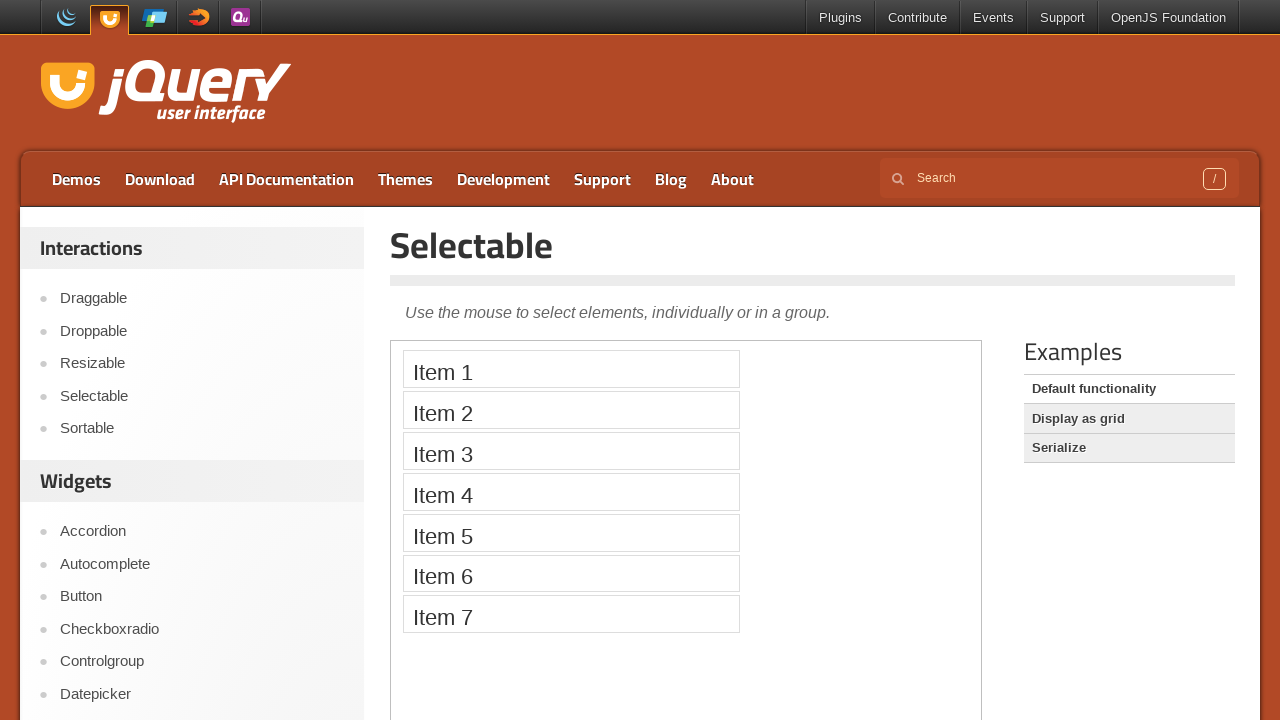

Extracted URL from sidebar link 11
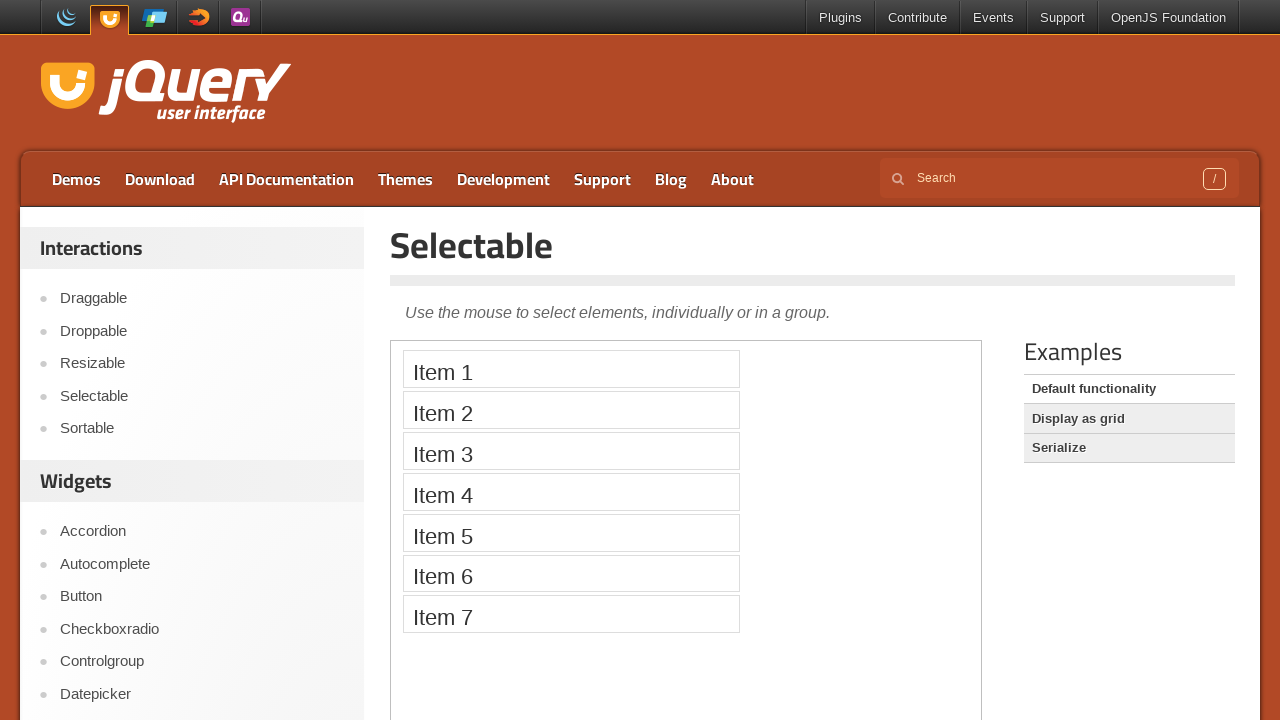

Extracted URL from sidebar link 12
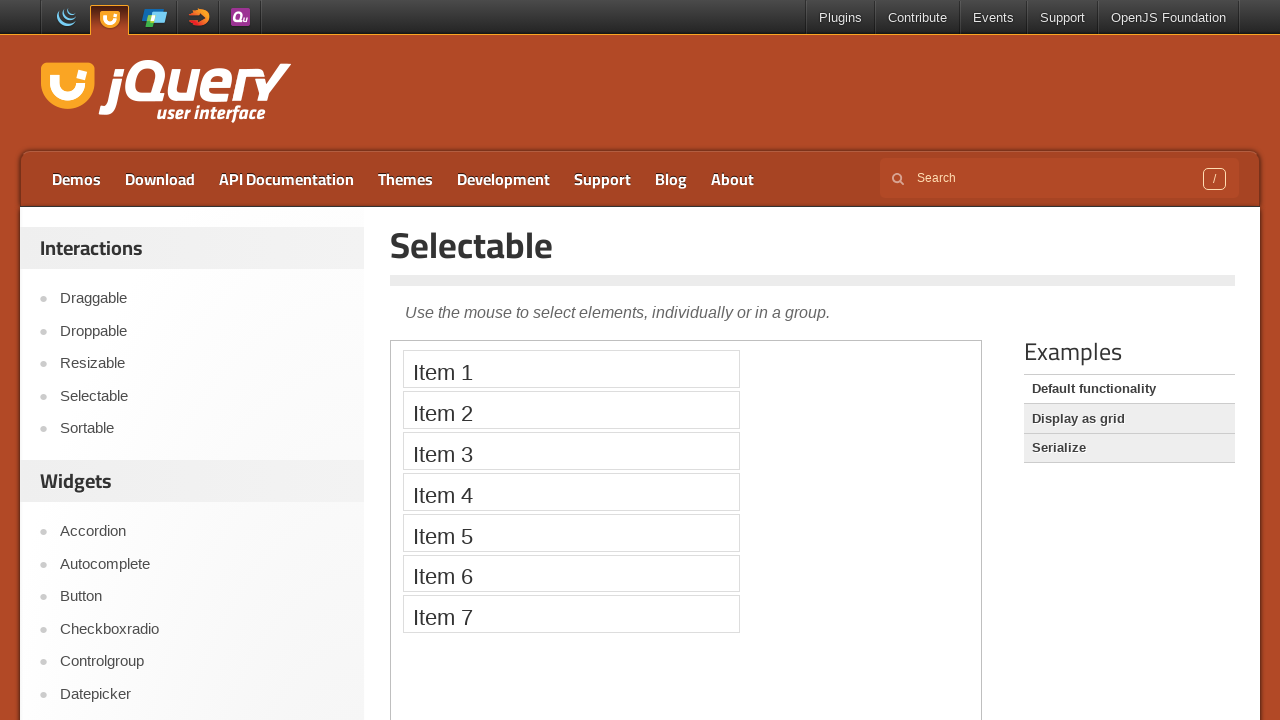

Extracted URL from sidebar link 13
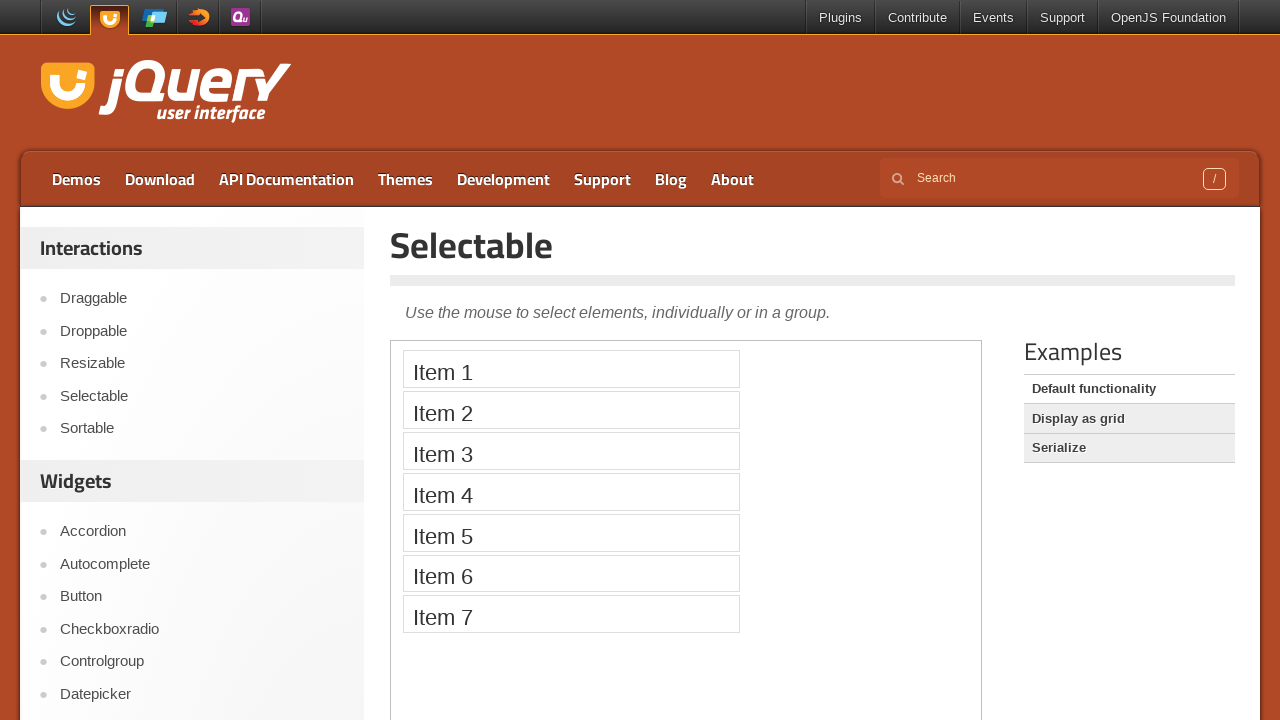

Extracted URL from sidebar link 14
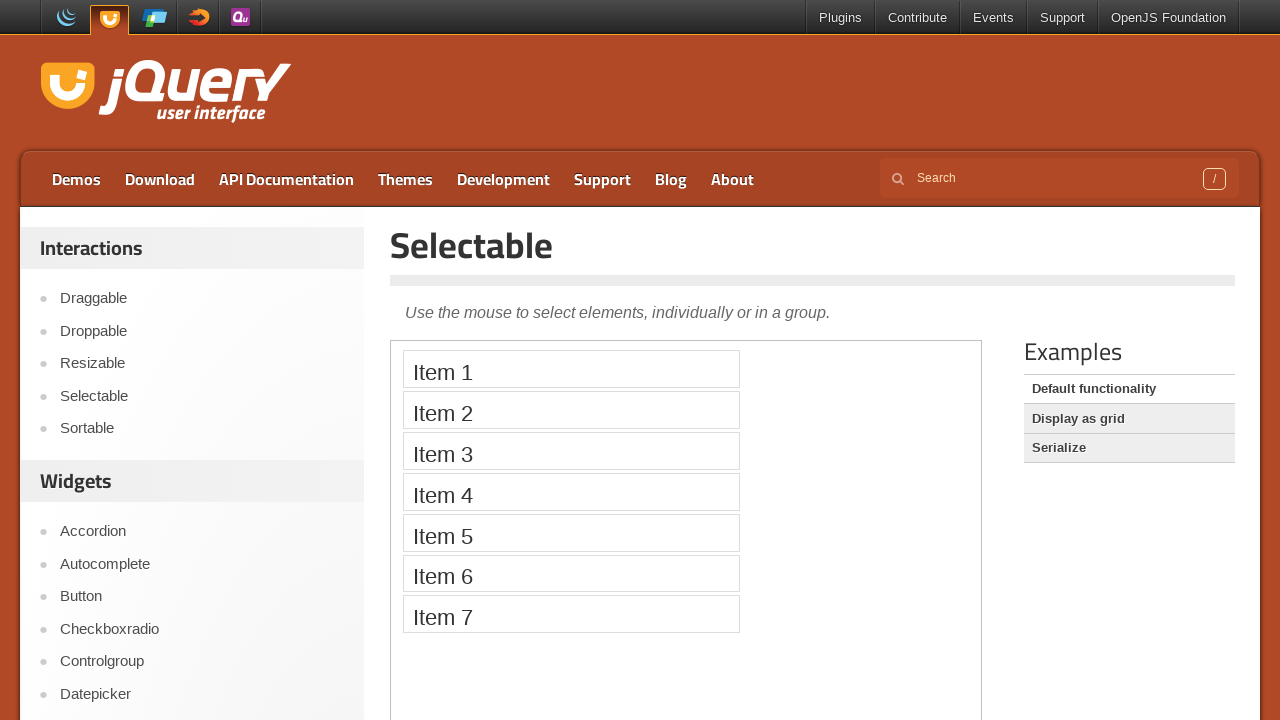

Extracted URL from sidebar link 15
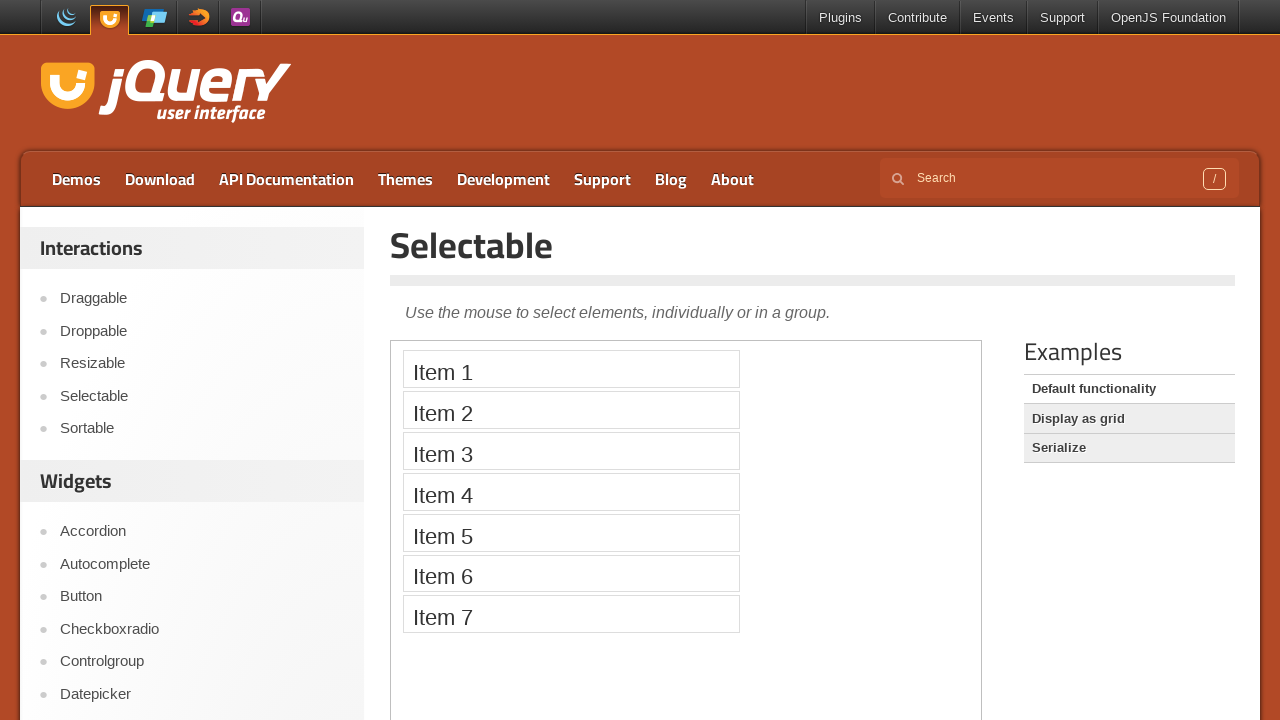

Extracted URL from sidebar link 16
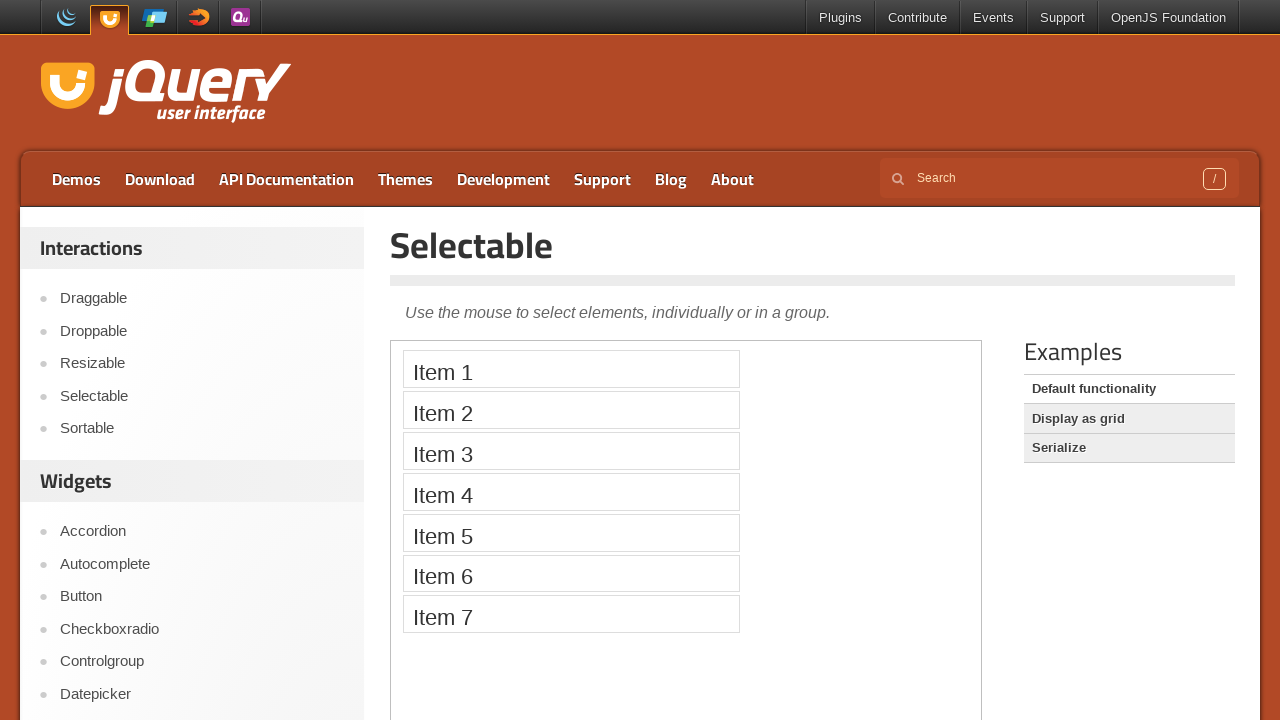

Extracted URL from sidebar link 17
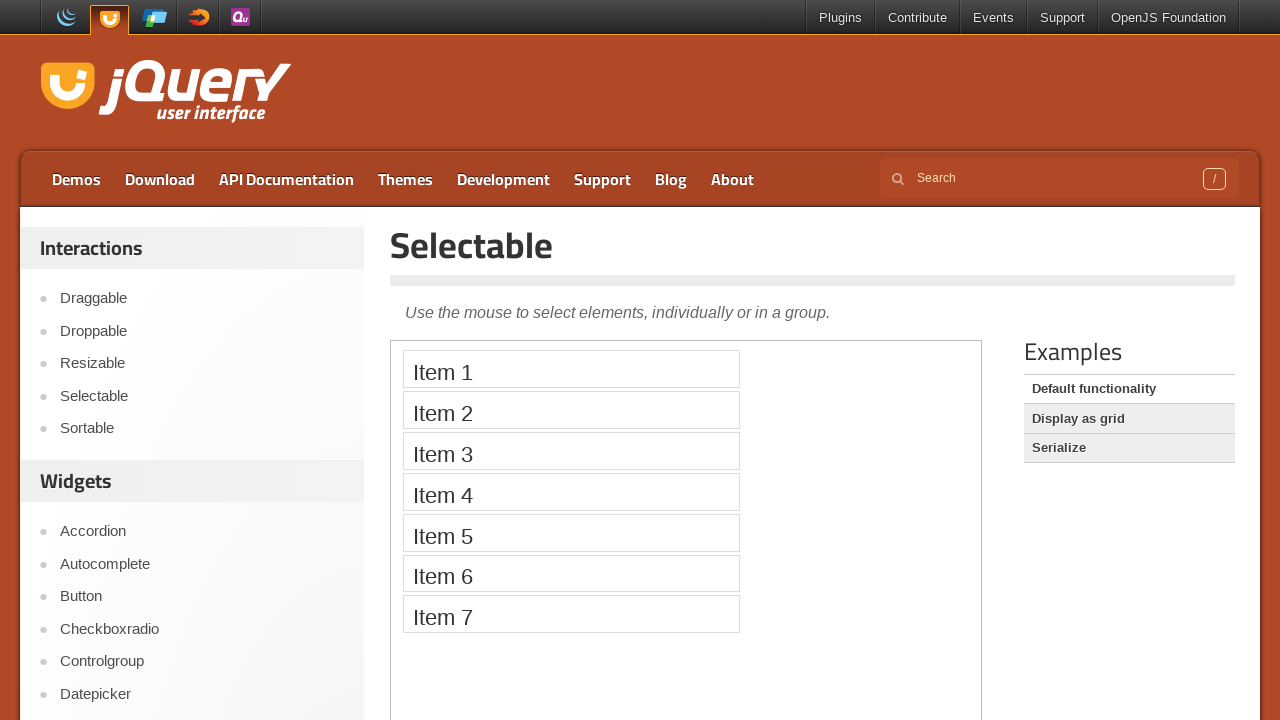

Extracted URL from sidebar link 18
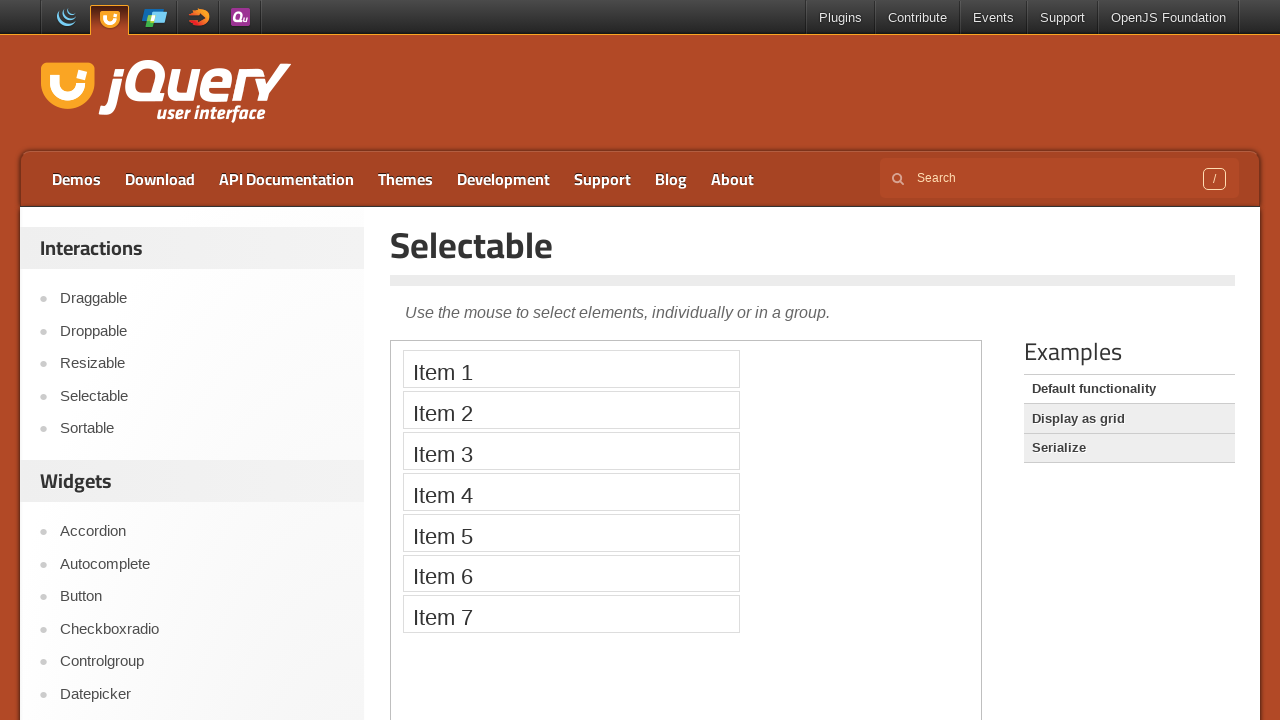

Extracted URL from sidebar link 19
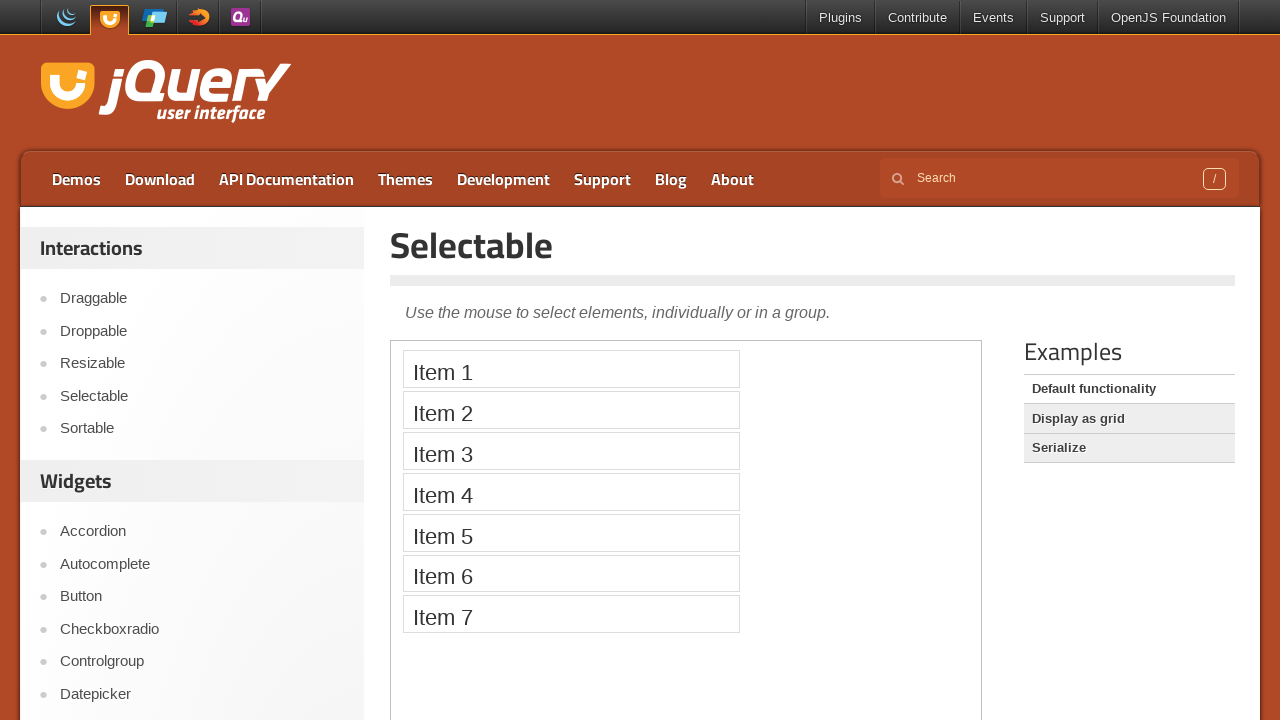

Extracted URL from sidebar link 20
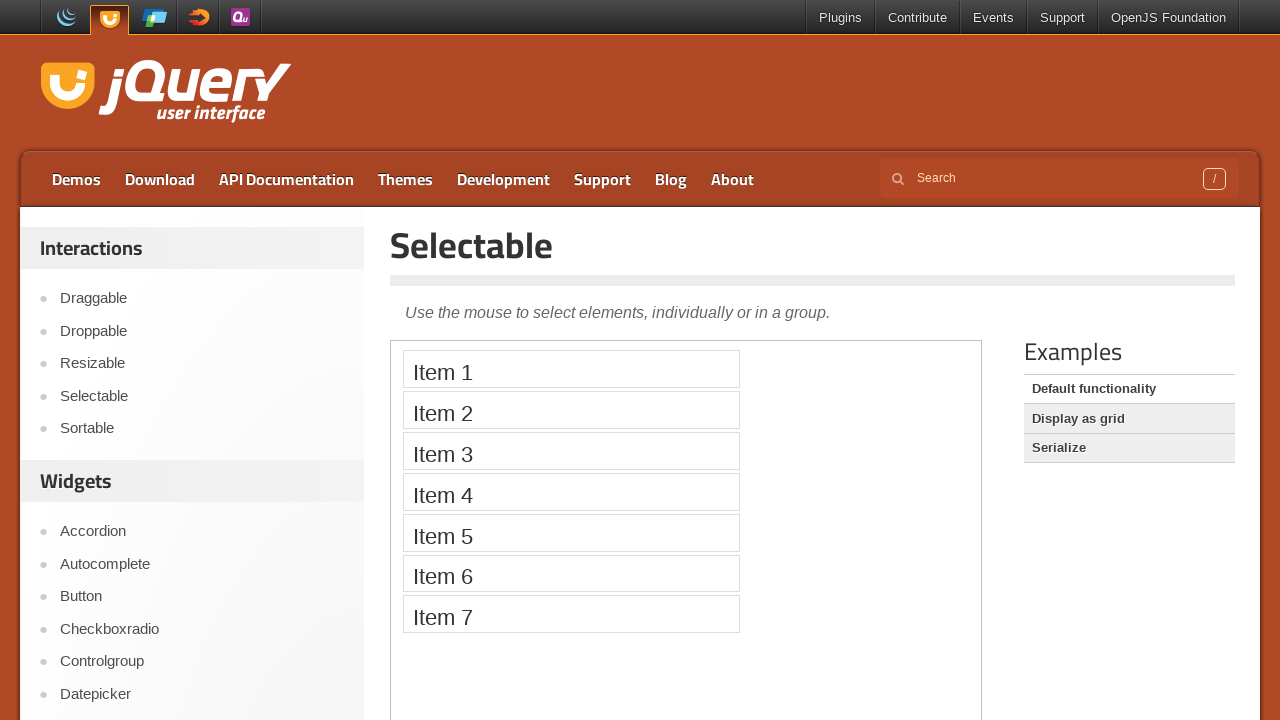

Extracted URL from sidebar link 21
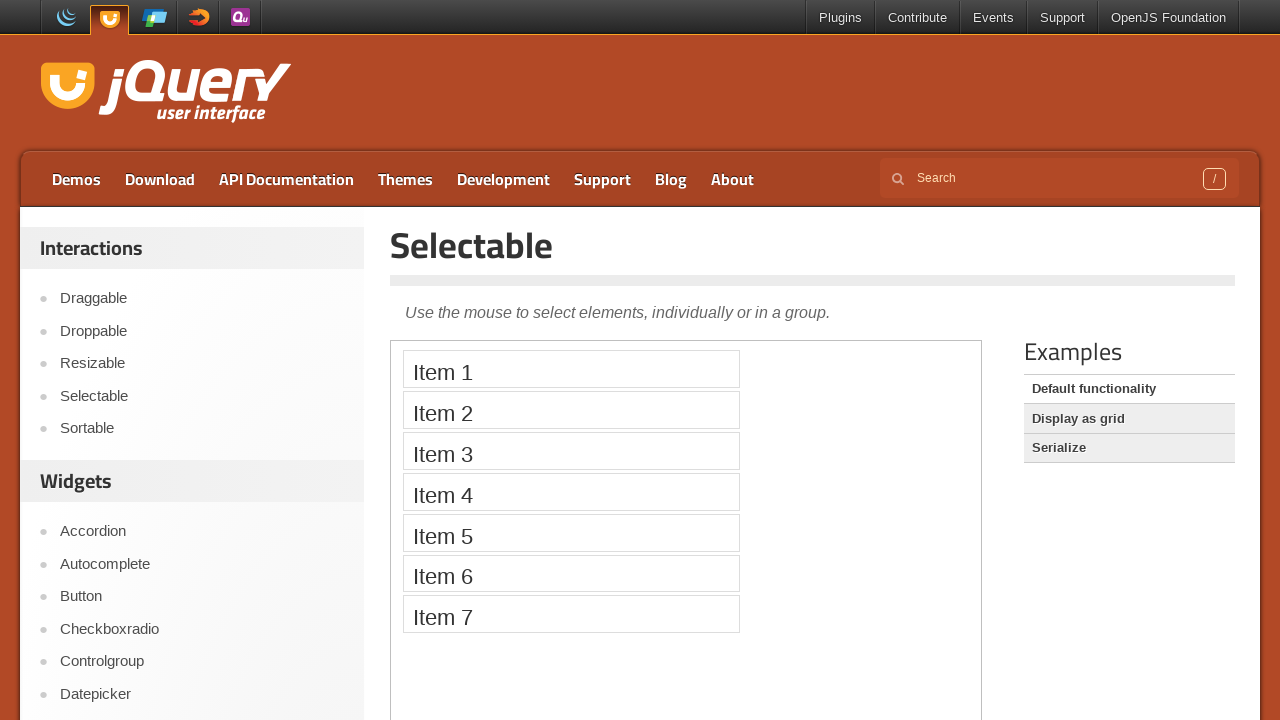

Extracted URL from sidebar link 22
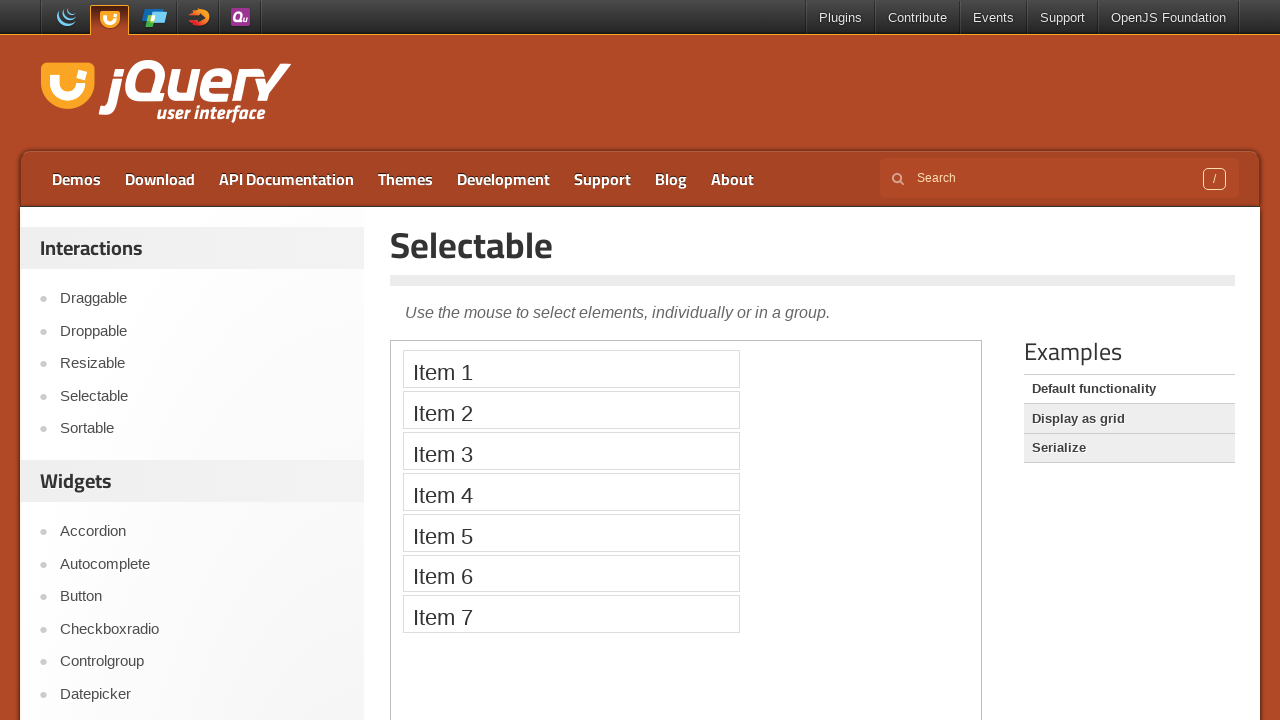

Extracted URL from sidebar link 23
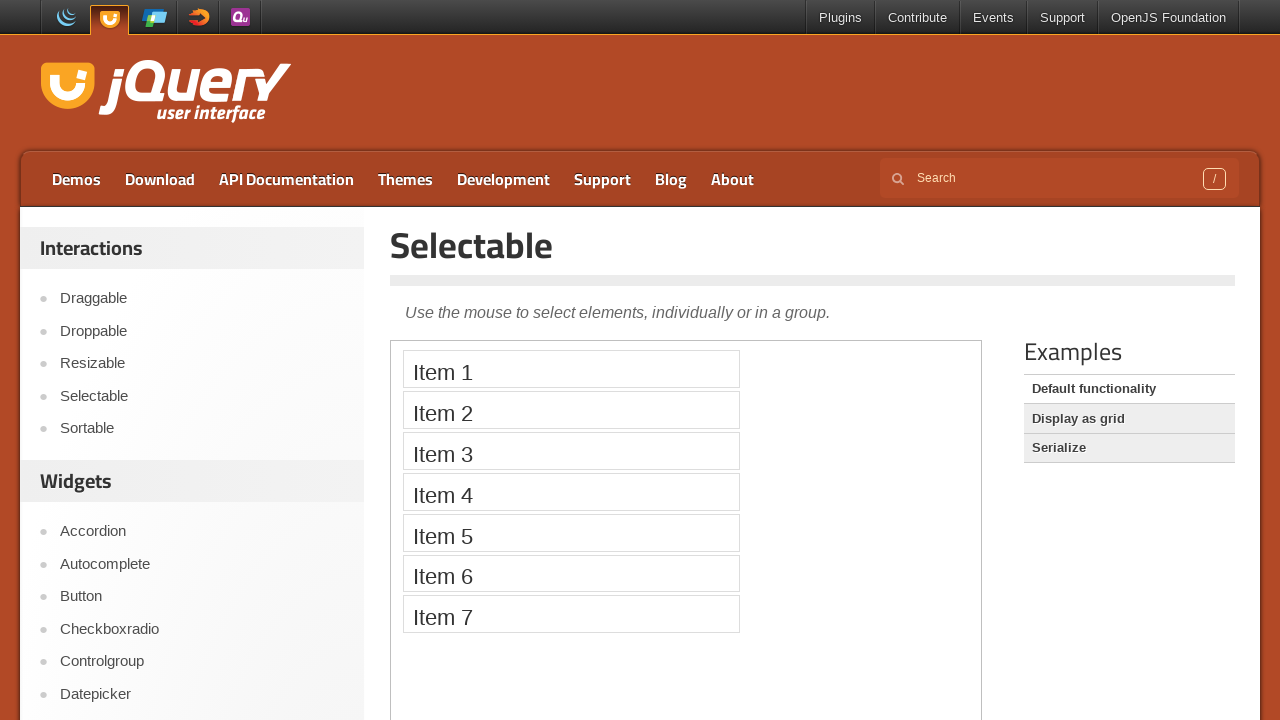

Extracted URL from sidebar link 24
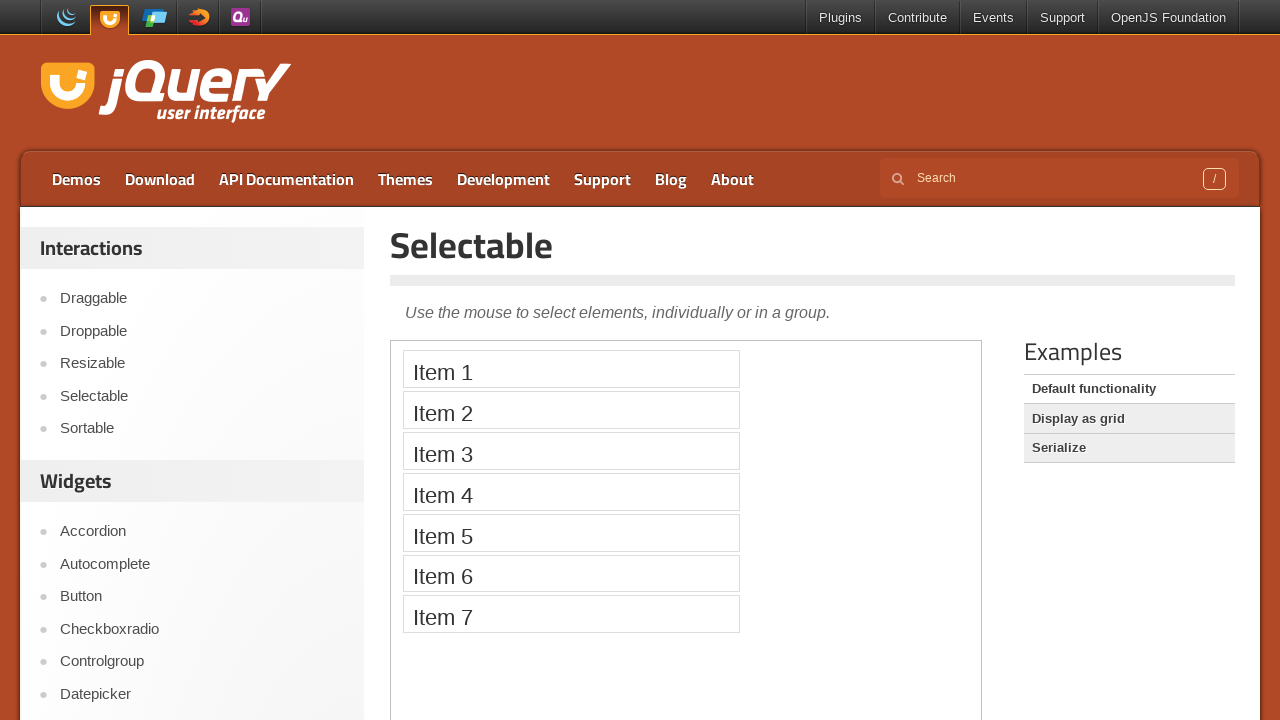

Extracted URL from sidebar link 25
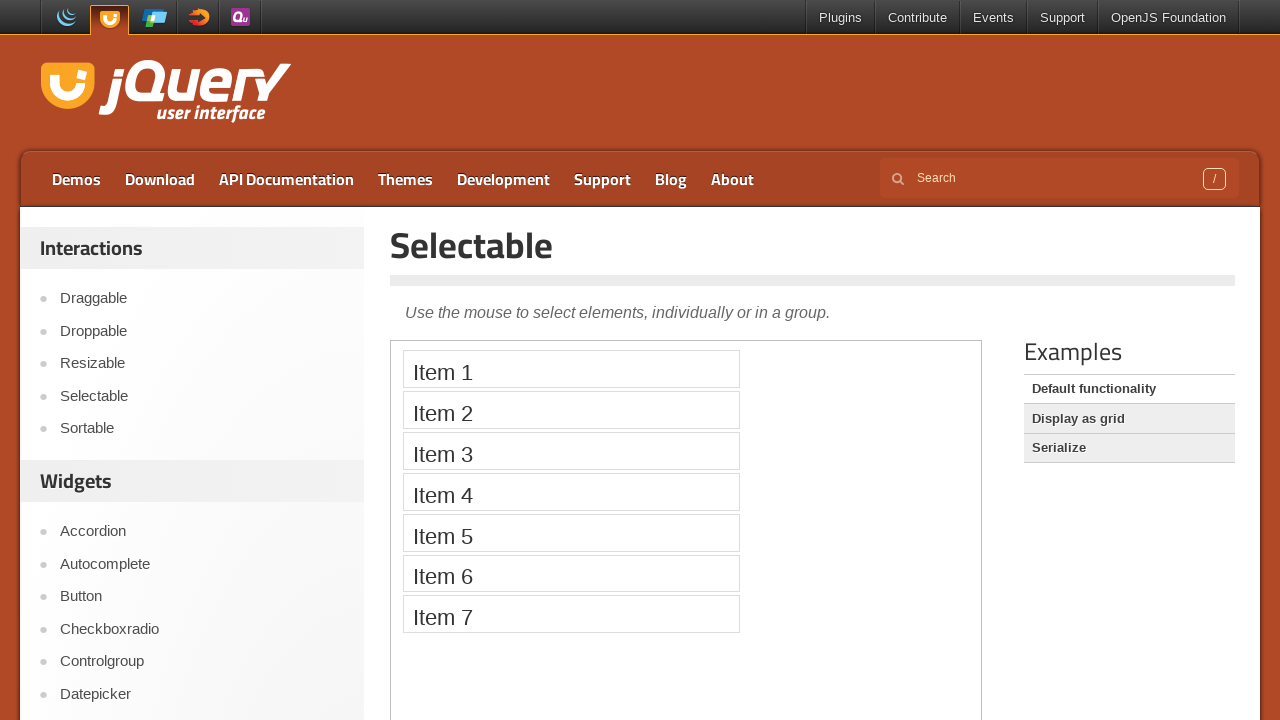

Extracted URL from sidebar link 26
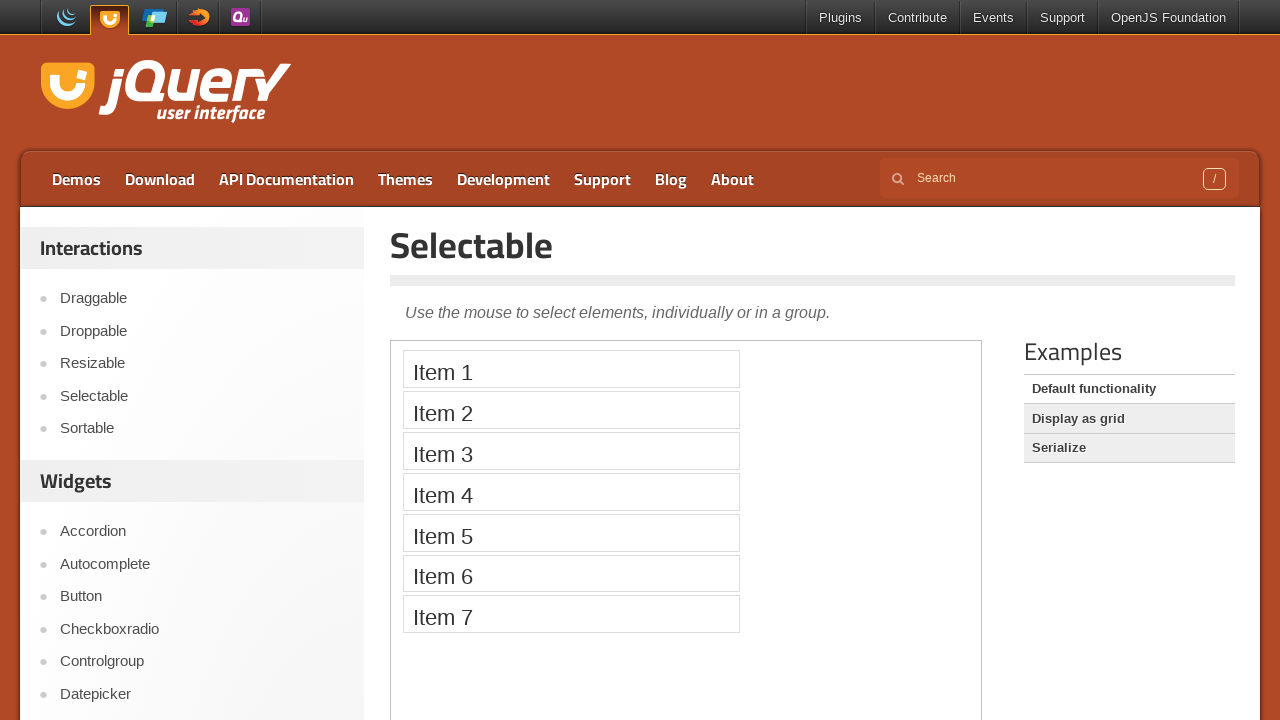

Extracted URL from sidebar link 27
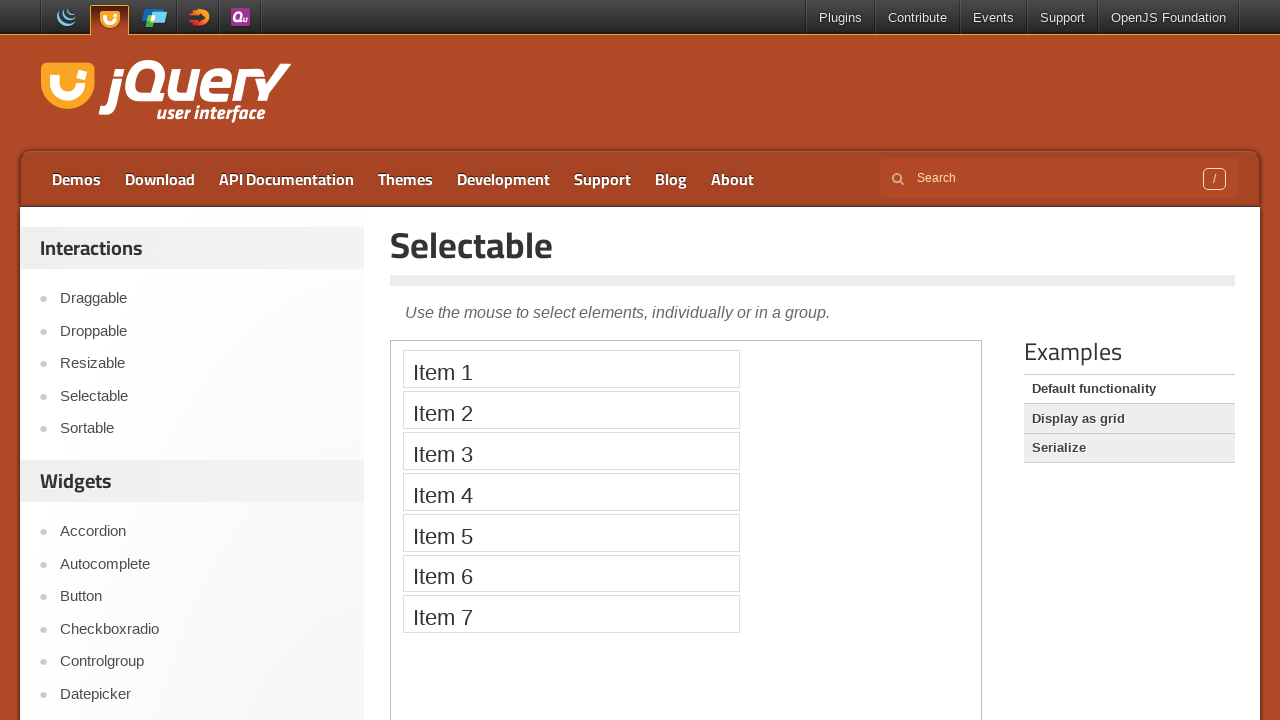

Extracted URL from sidebar link 28
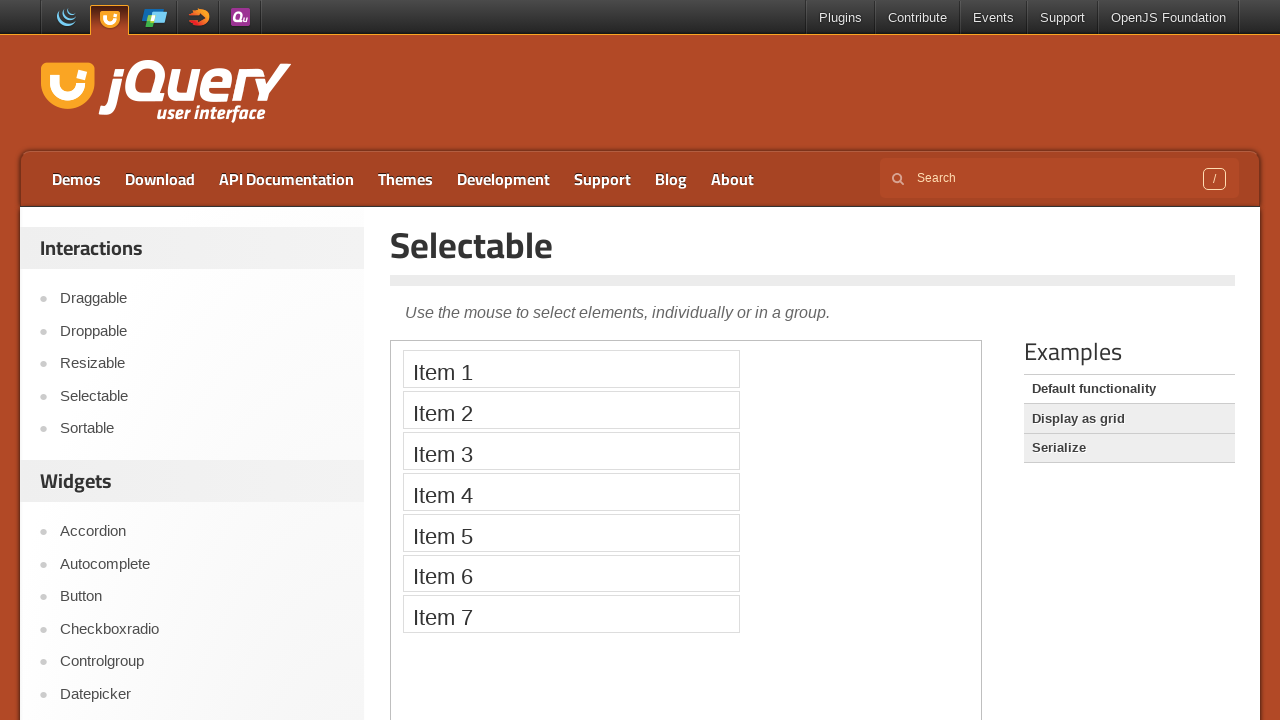

Extracted URL from sidebar link 29
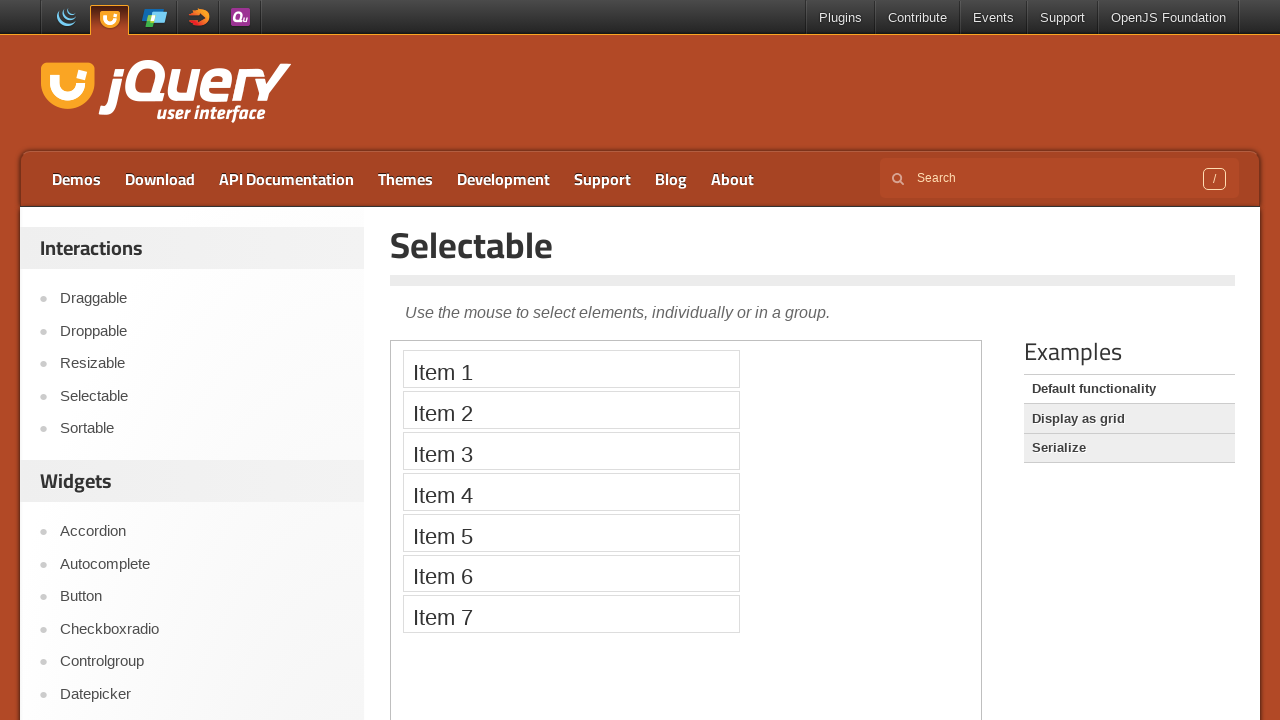

Extracted URL from sidebar link 30
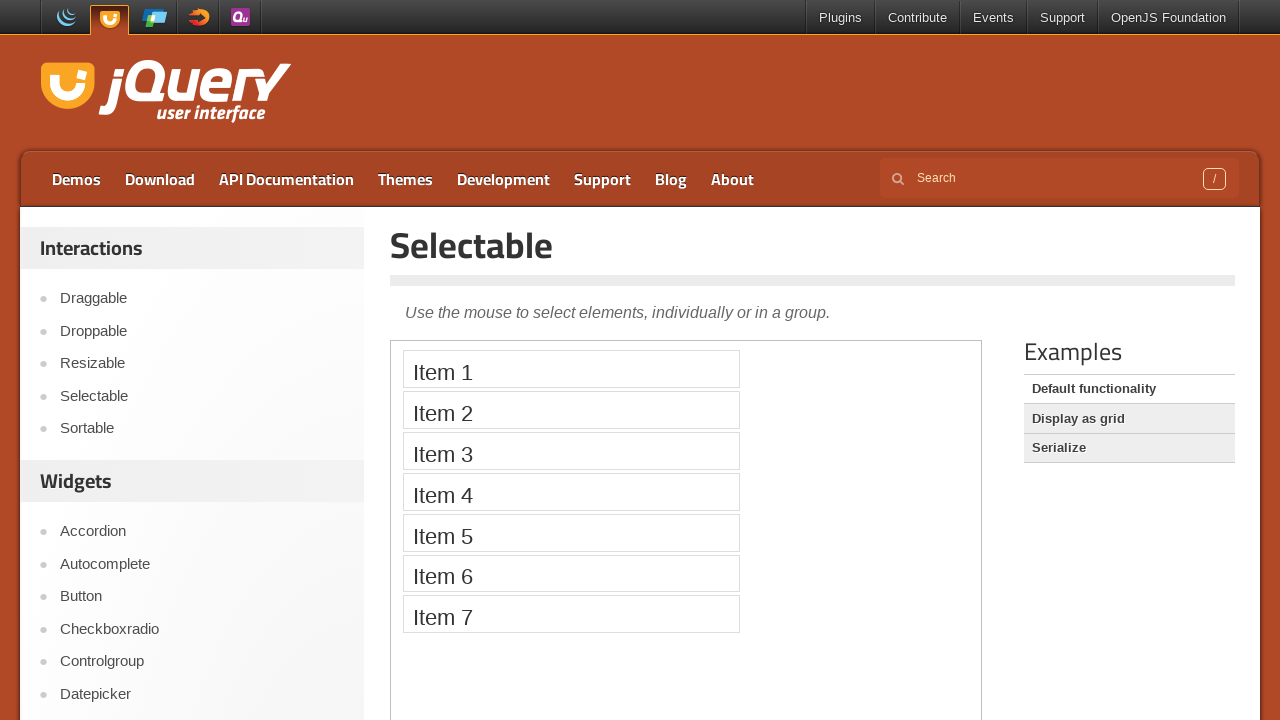

Extracted URL from sidebar link 31
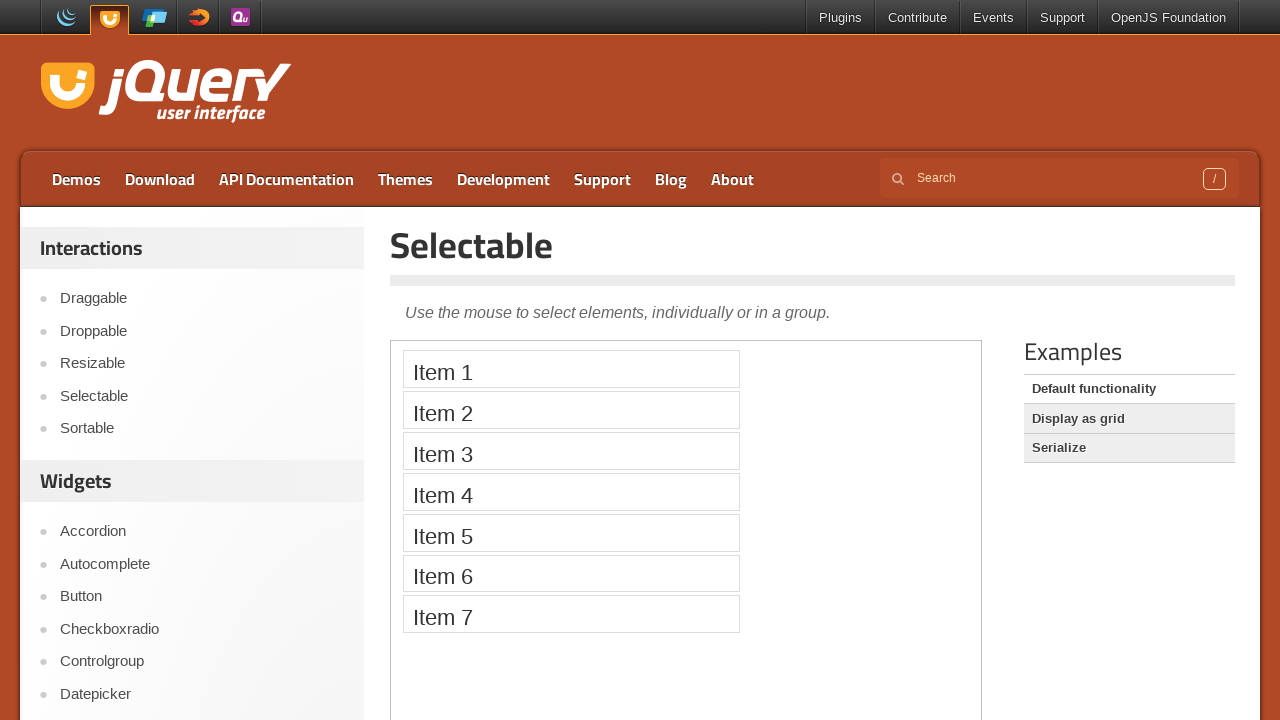

Extracted URL from sidebar link 32
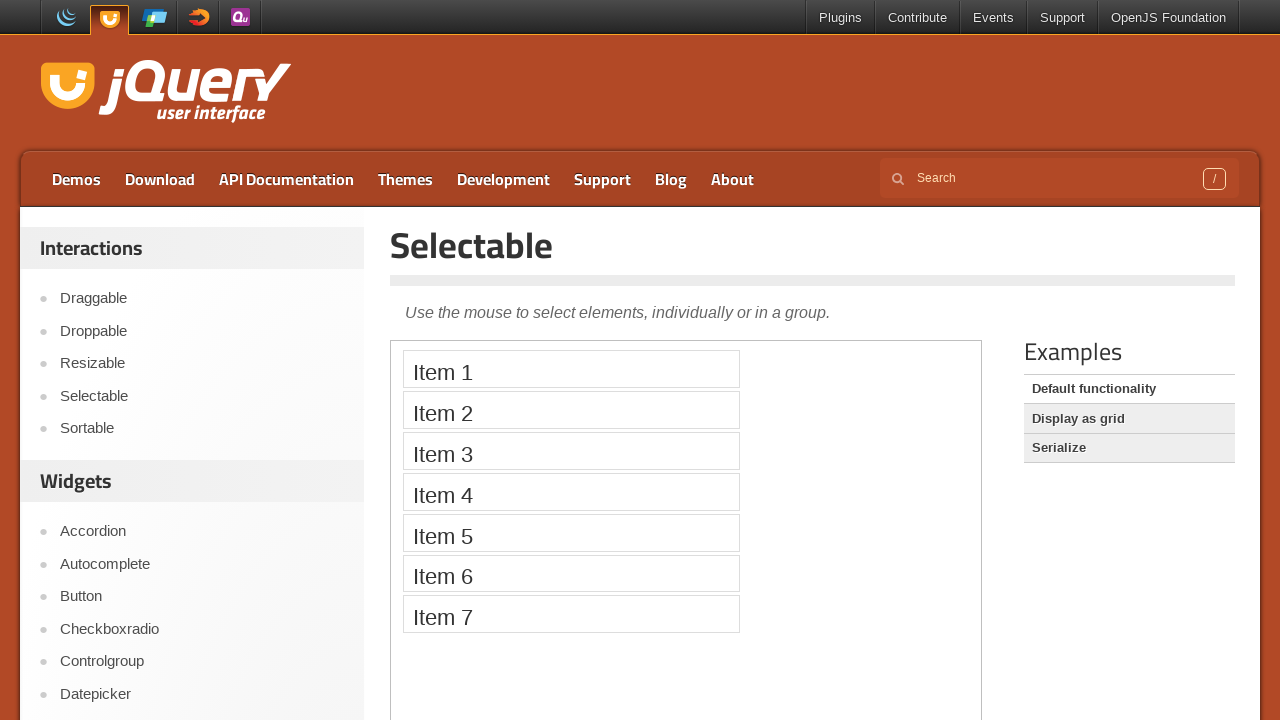

Extracted URL from sidebar link 33
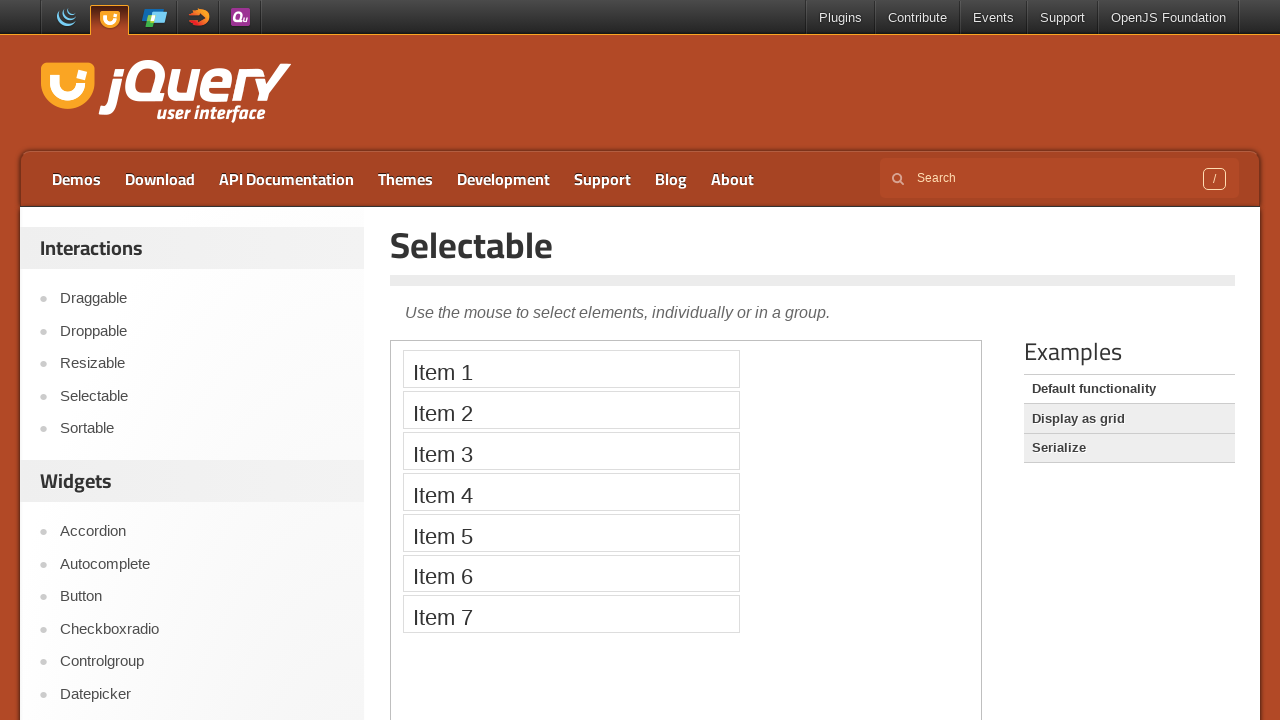

Extracted URL from sidebar link 34
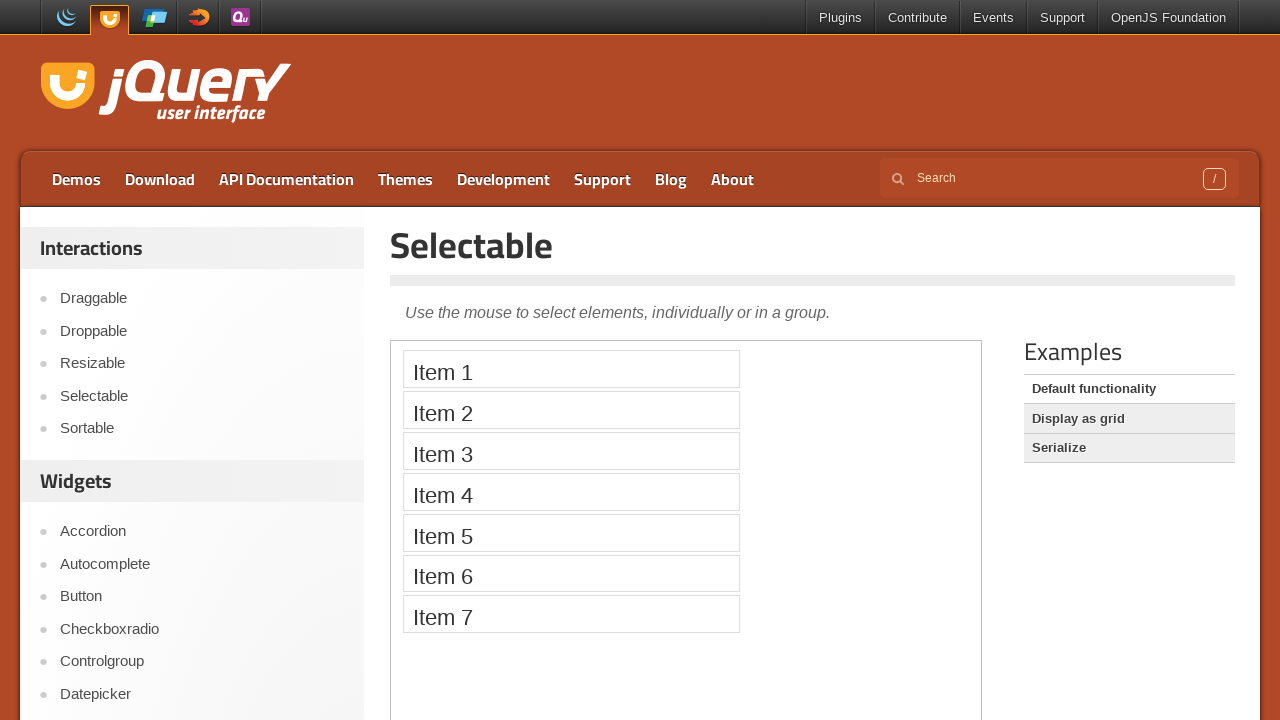

Extracted URL from sidebar link 35
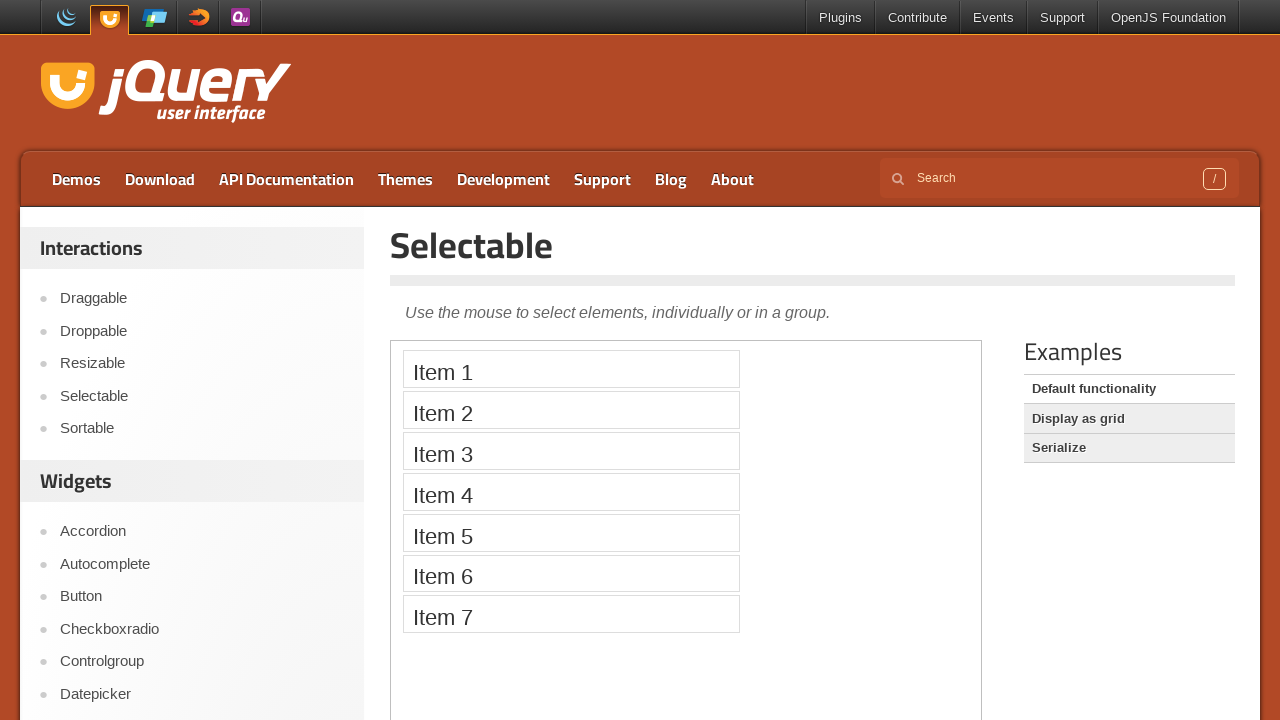

Extracted URL from sidebar link 36
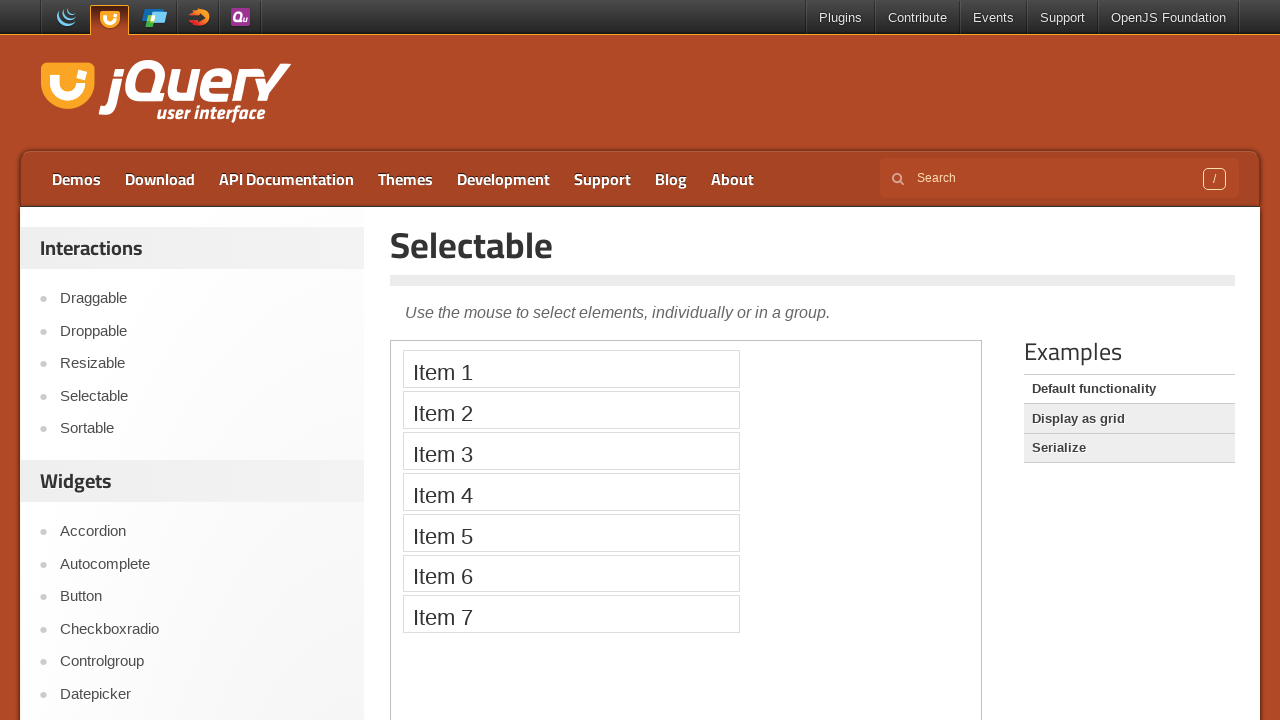

Extracted URL from sidebar link 37
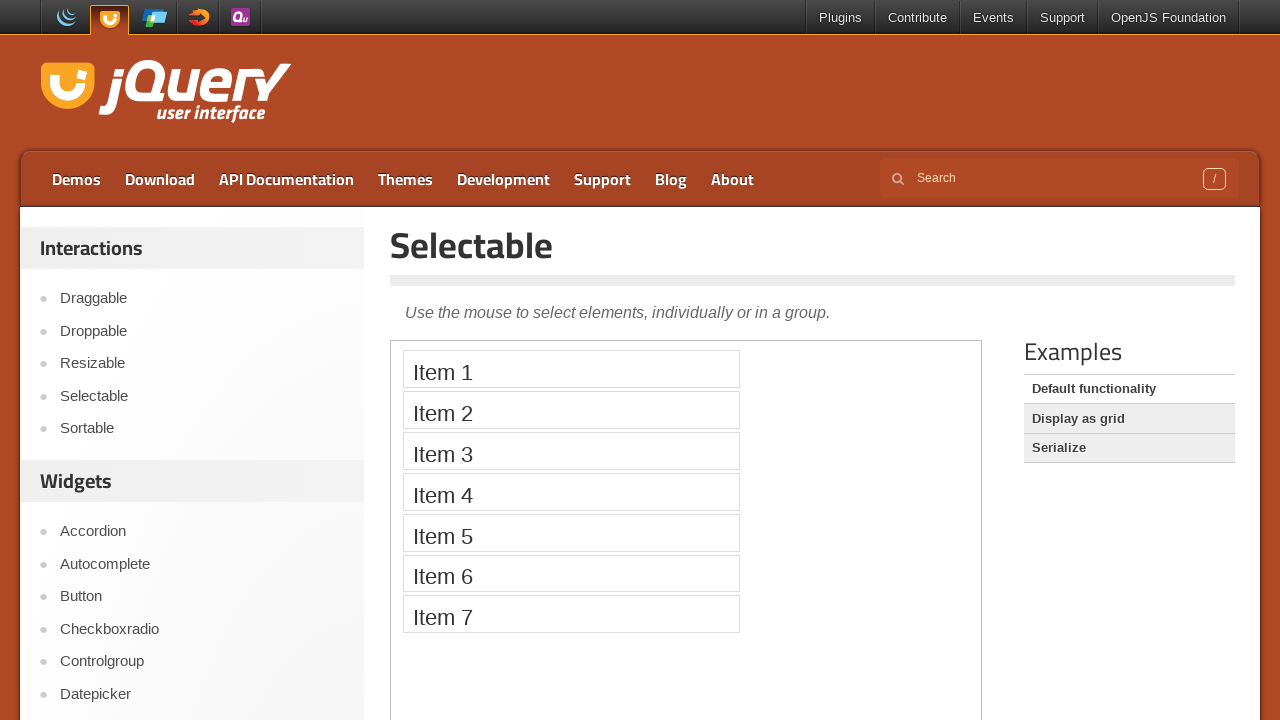

Navigated to sidebar link page 1: https://jqueryui.com/draggable/
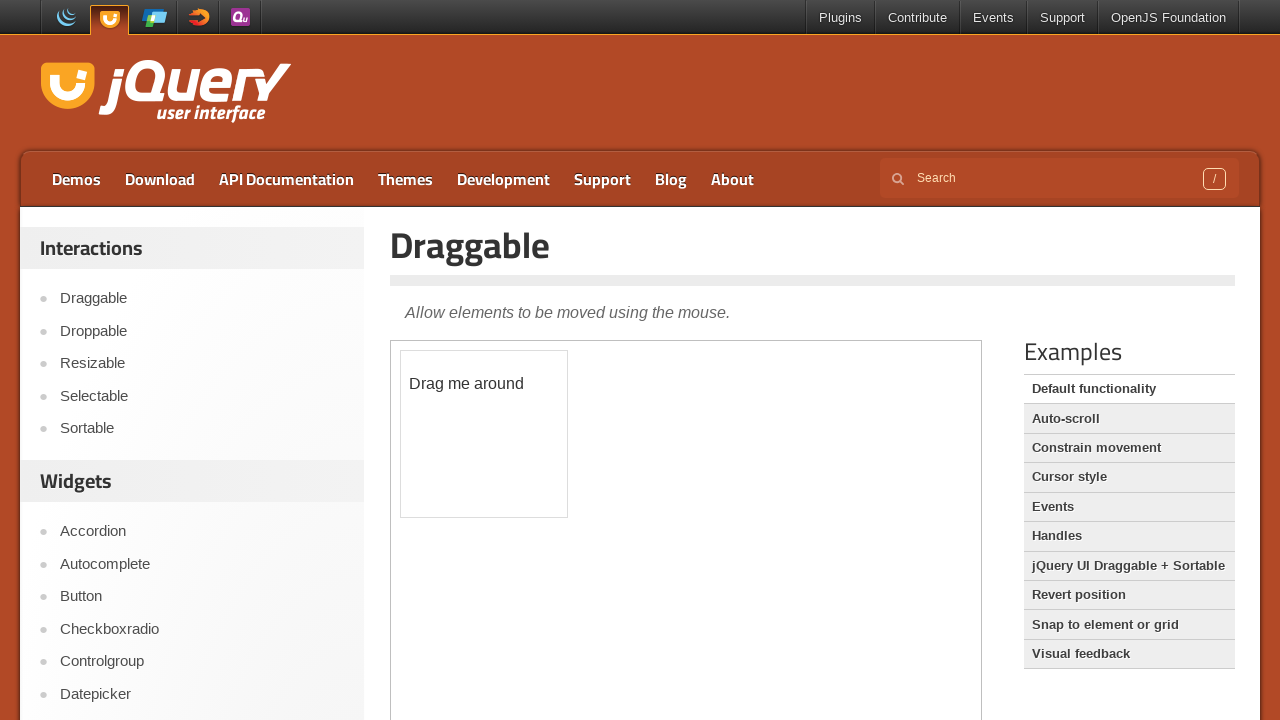

Navigated to sidebar link page 2: https://jqueryui.com/droppable/
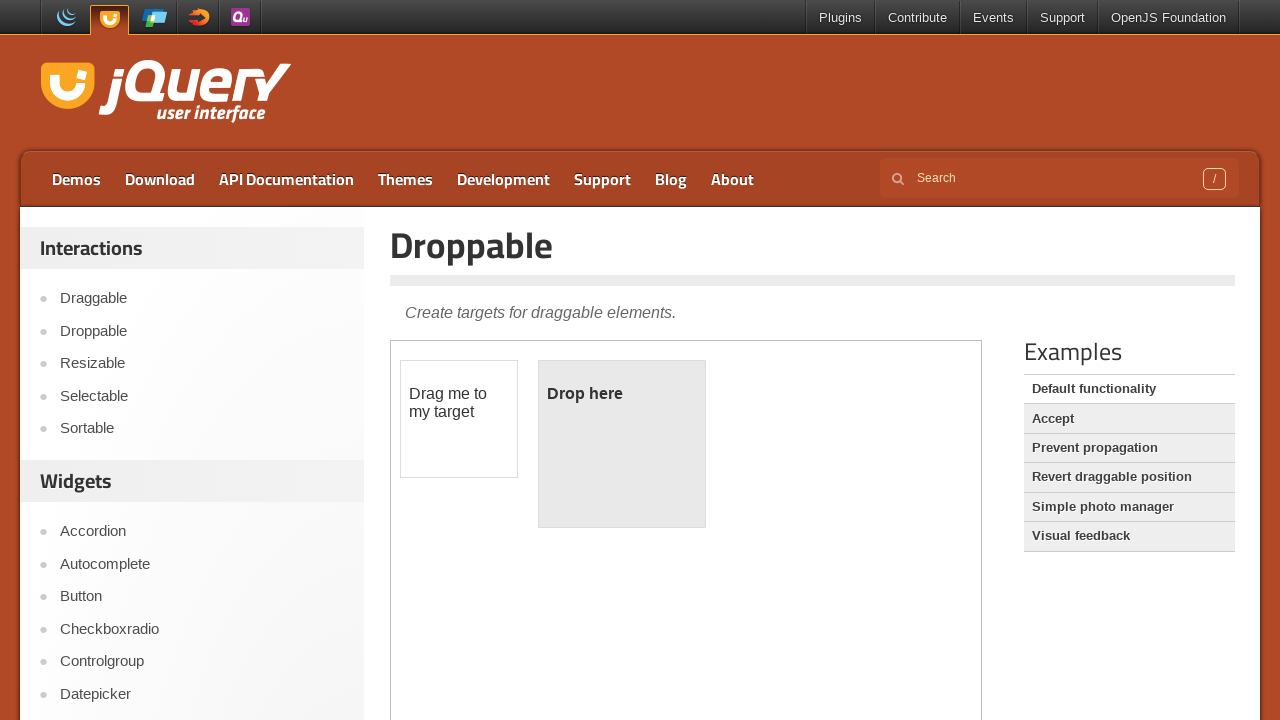

Navigated to sidebar link page 3: https://jqueryui.com/resizable/
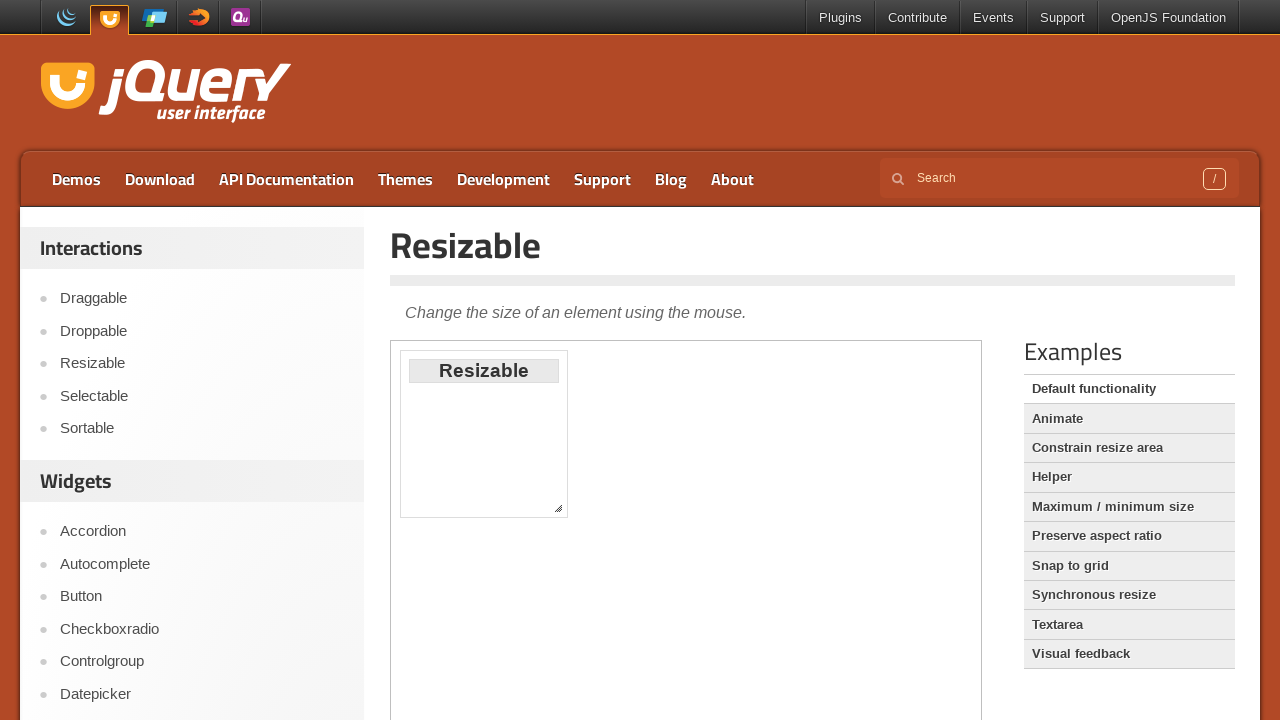

Navigated to sidebar link page 4: https://jqueryui.com/selectable/
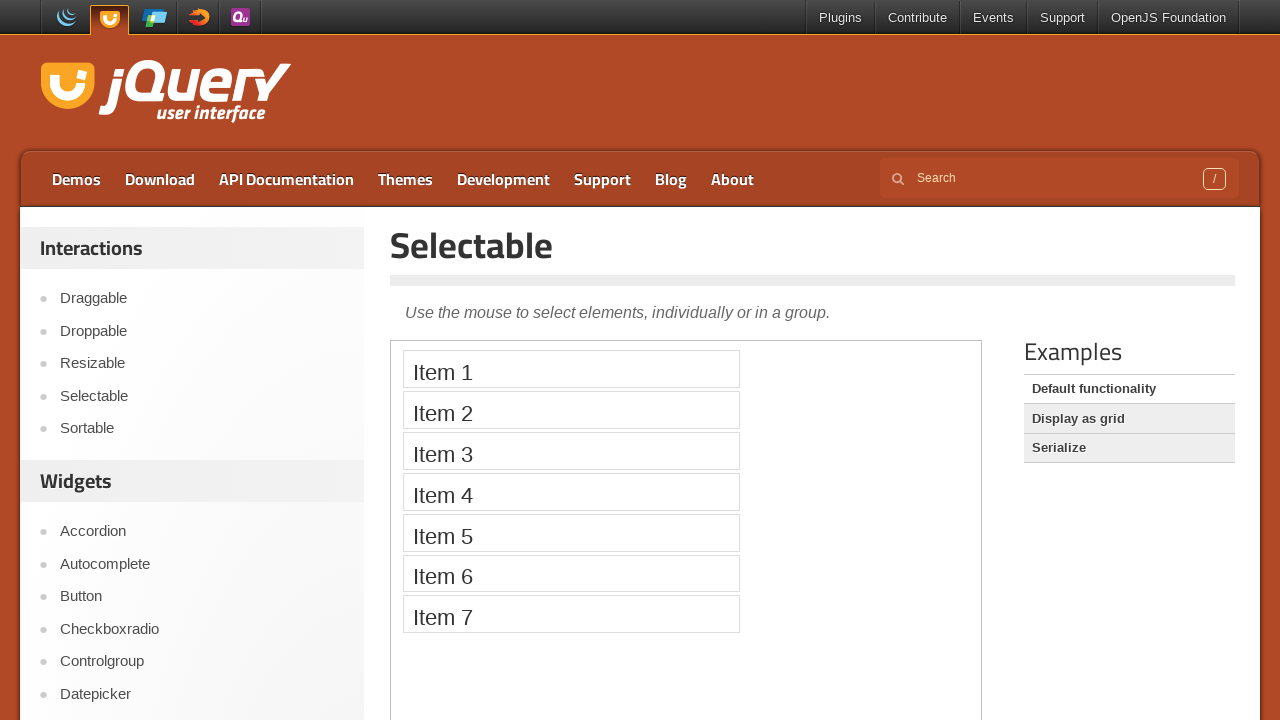

Navigated to sidebar link page 5: https://jqueryui.com/sortable/
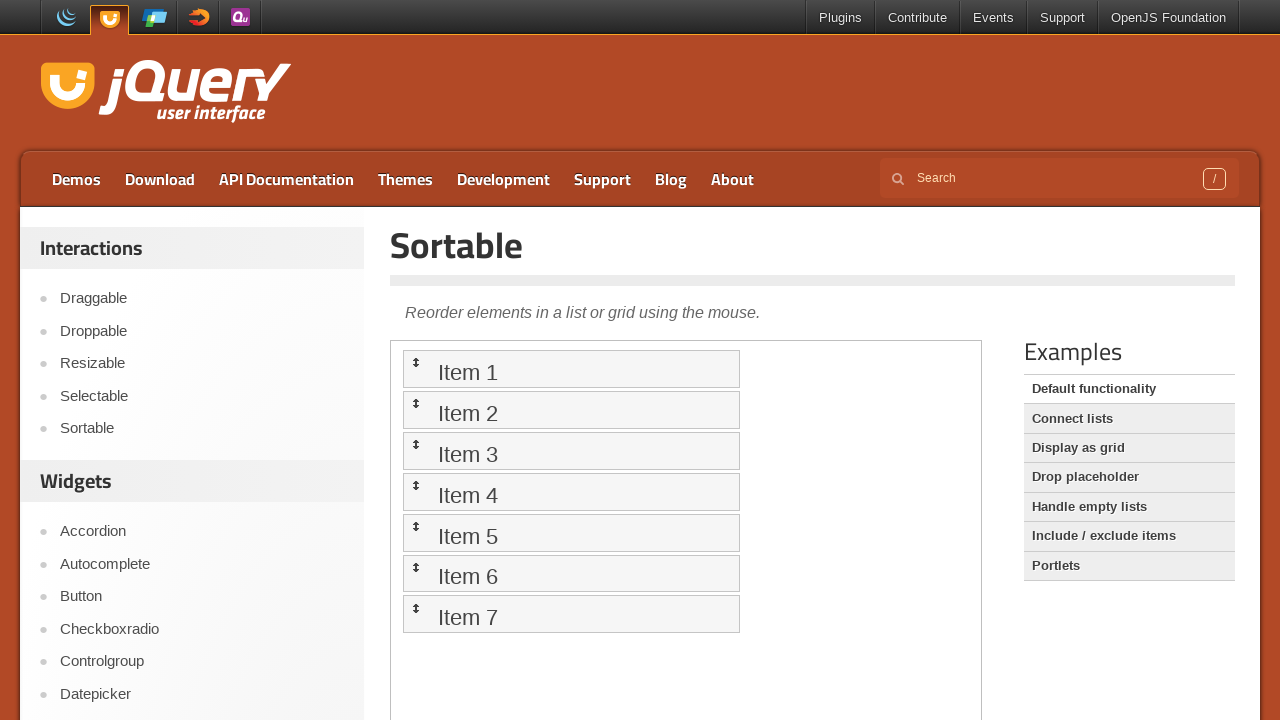

Navigated to sidebar link page 6: https://jqueryui.com/accordion/
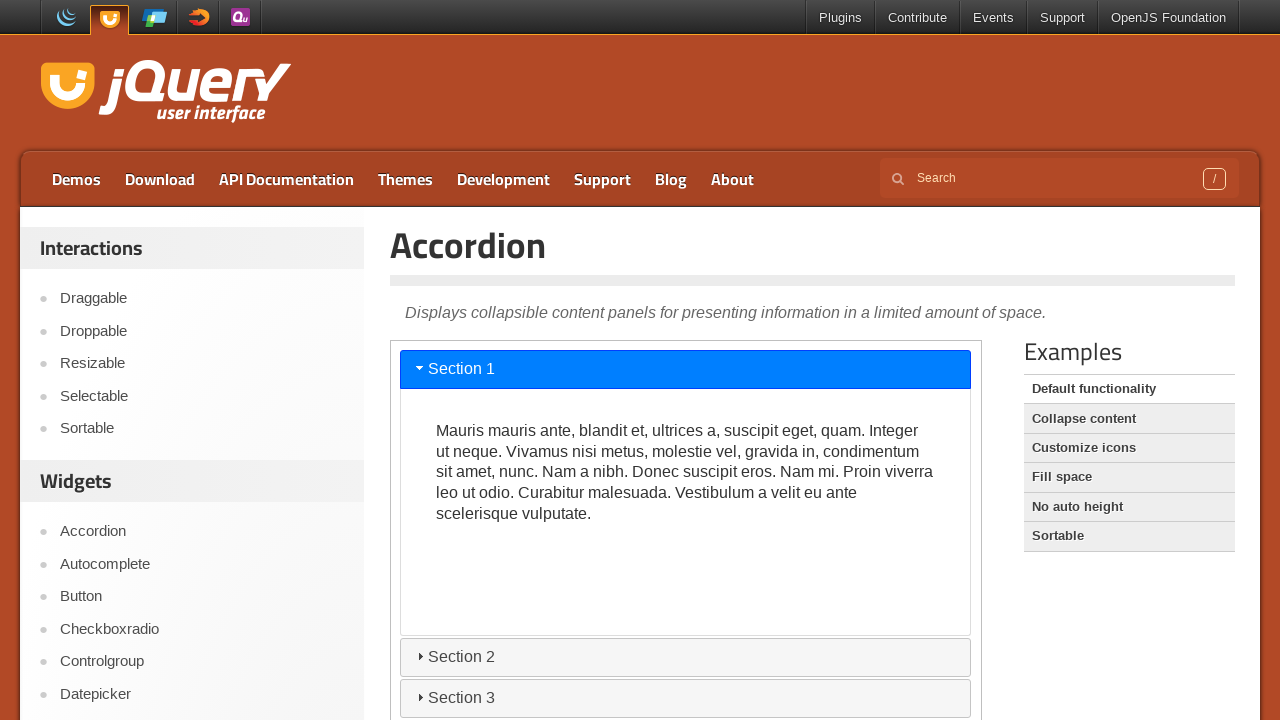

Navigated to sidebar link page 7: https://jqueryui.com/autocomplete/
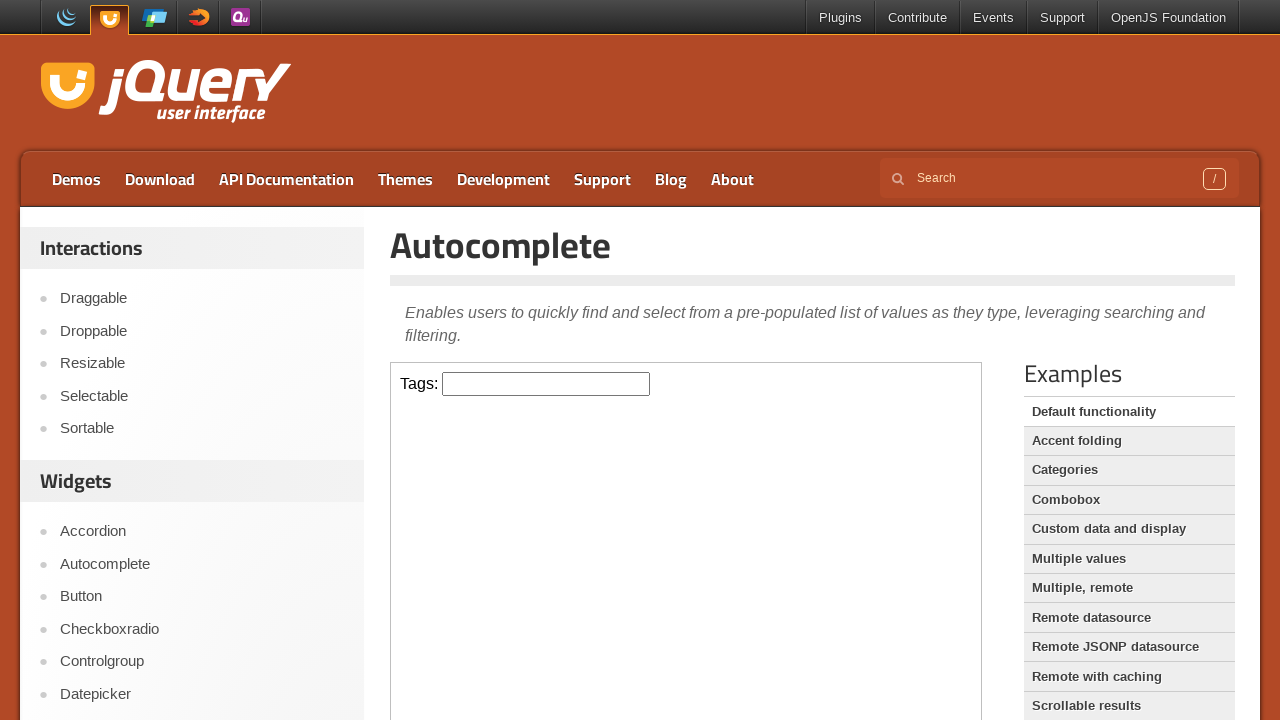

Navigated to sidebar link page 8: https://jqueryui.com/button/
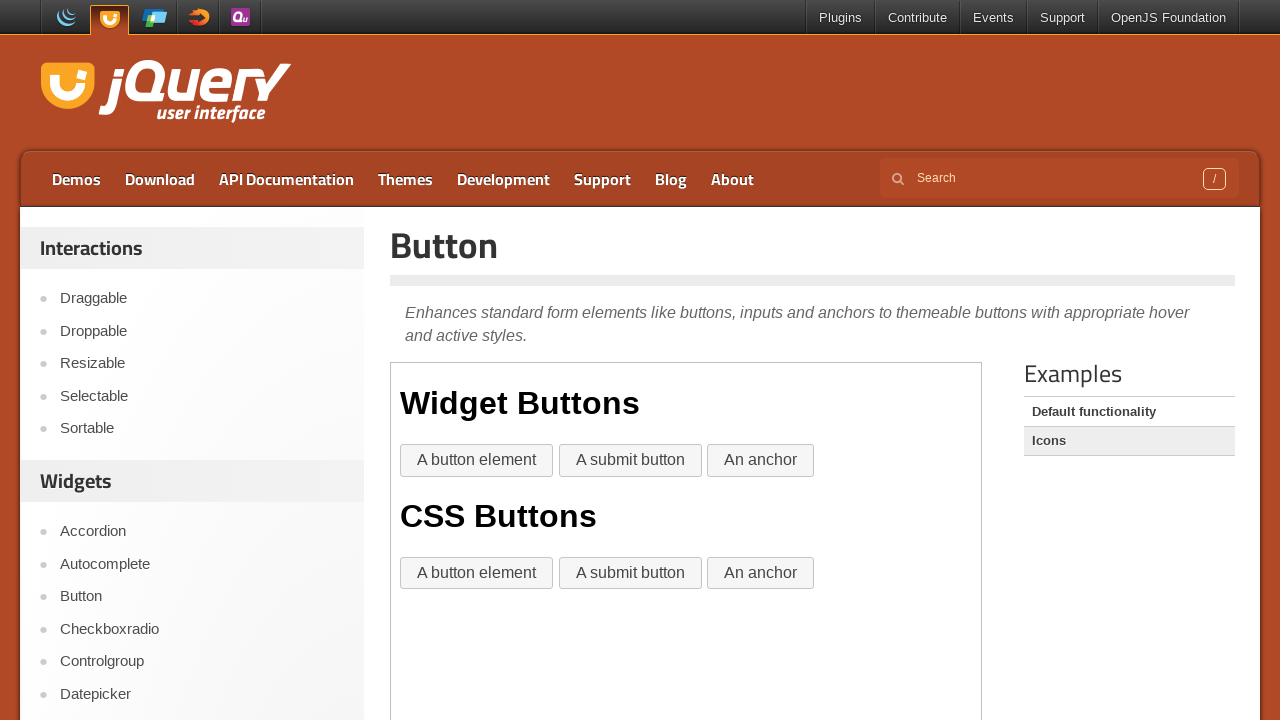

Navigated to sidebar link page 9: https://jqueryui.com/checkboxradio/
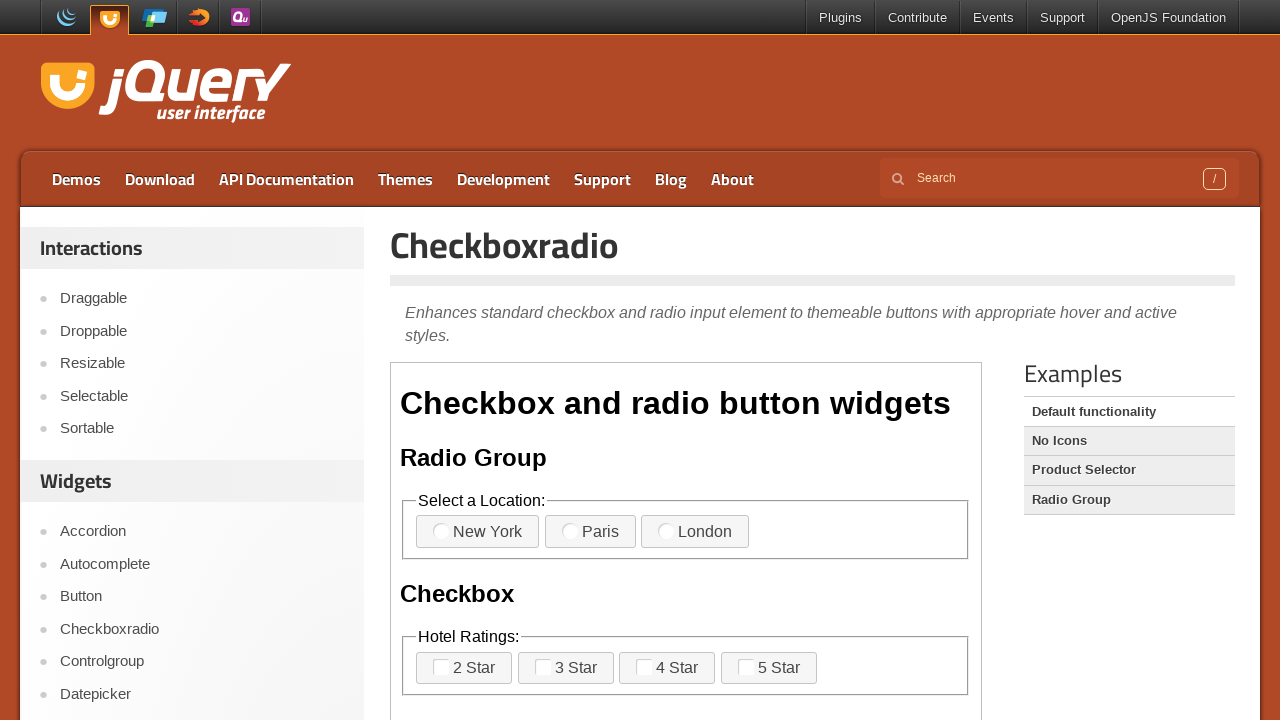

Navigated to sidebar link page 10: https://jqueryui.com/controlgroup/
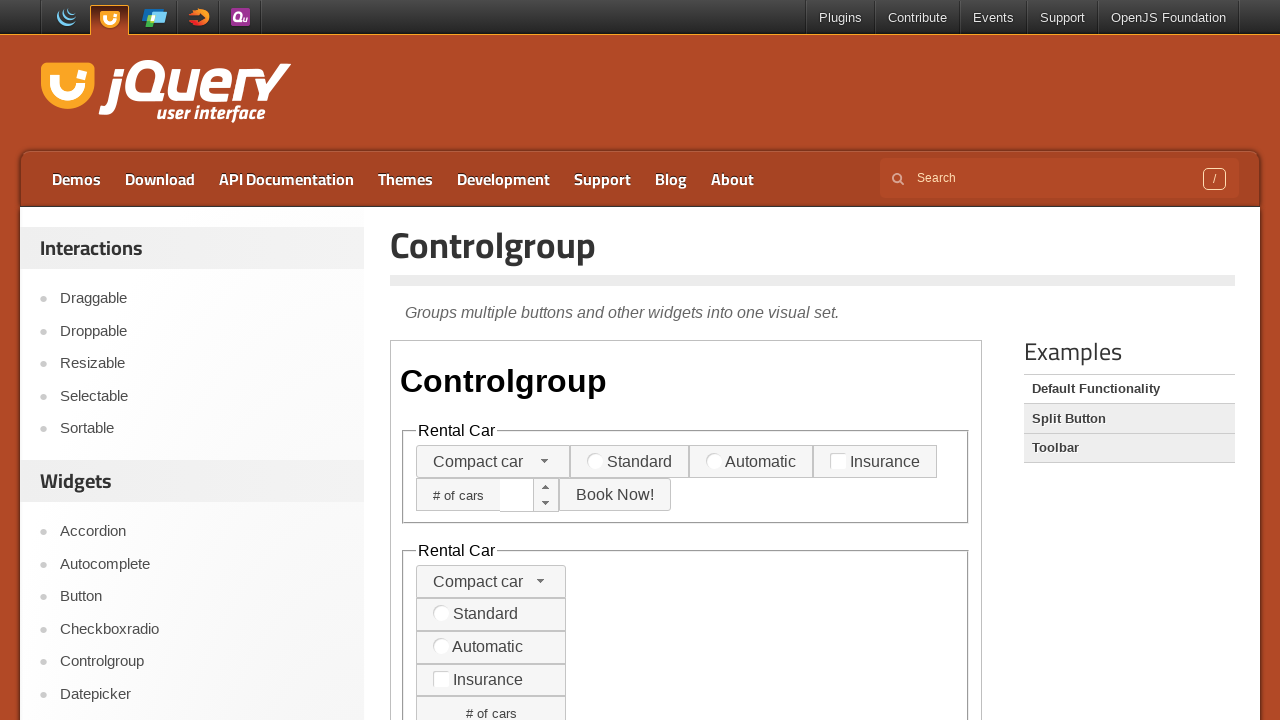

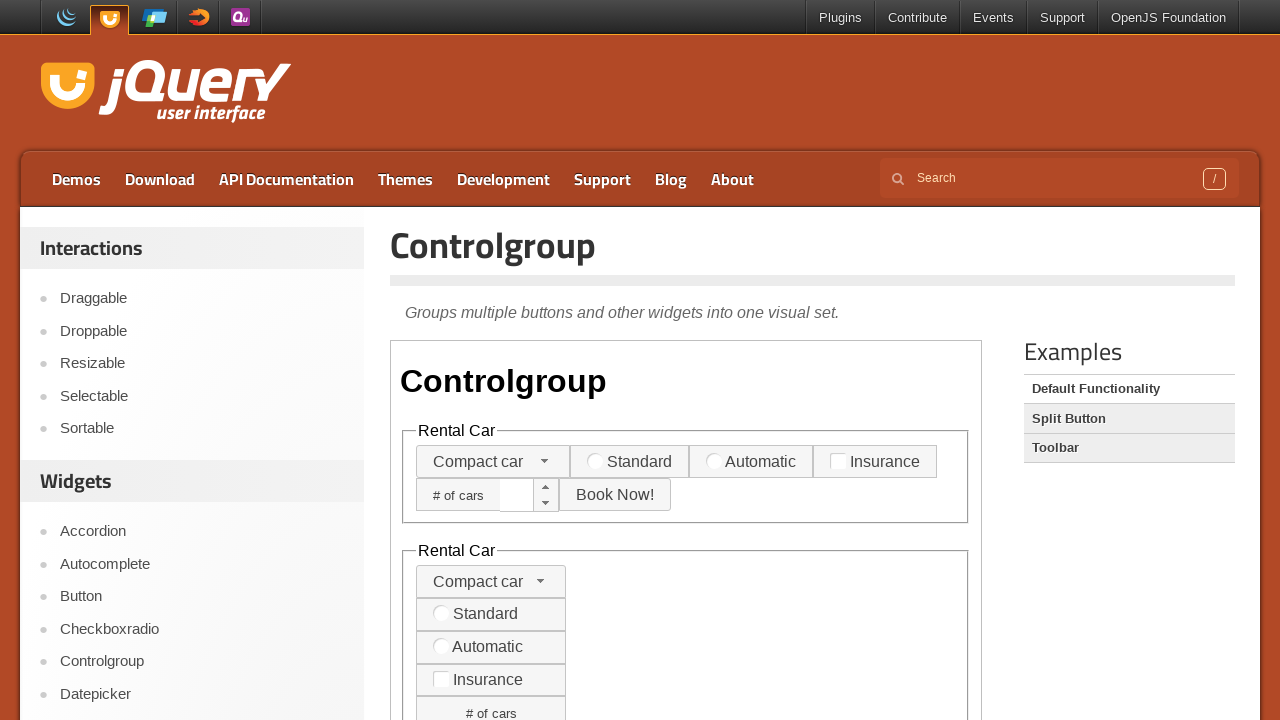